Tests the complete shopping flow on DemoBlaze: navigating product categories, adding laptops to cart, removing an item, and completing a purchase with form submission.

Starting URL: https://www.demoblaze.com/index.html

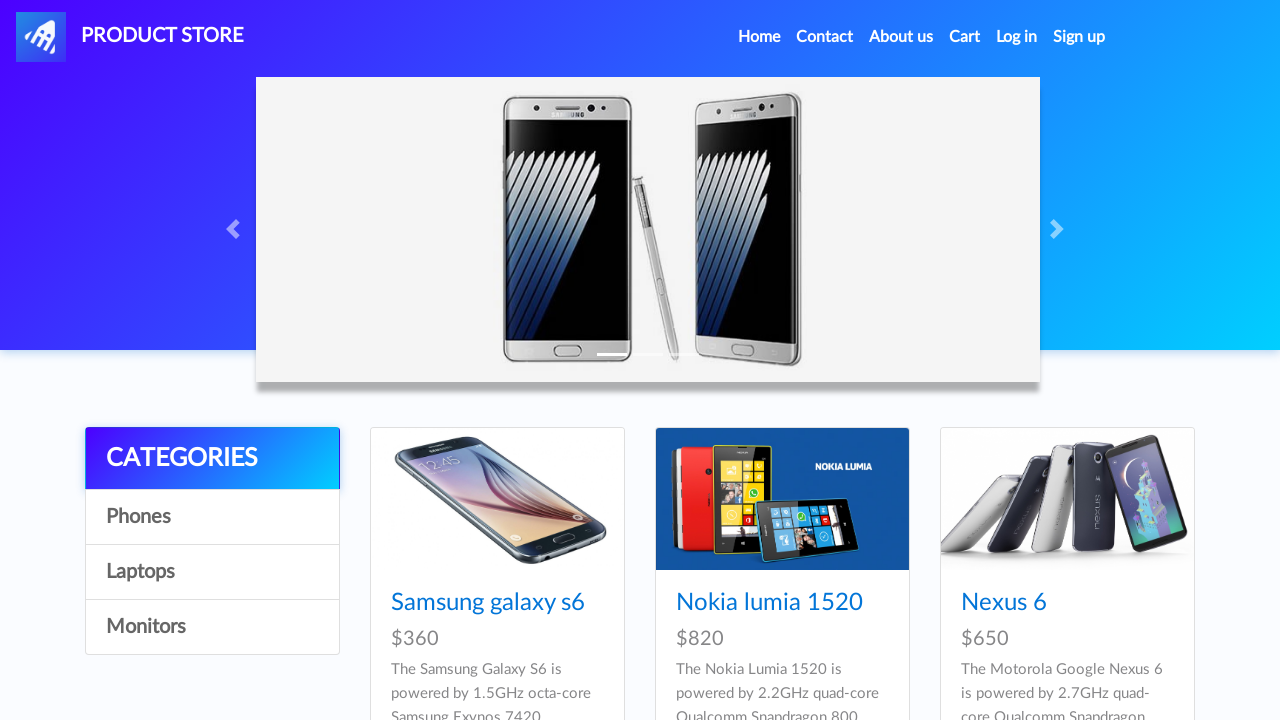

Clicked on Phones category at (212, 517) on a:has-text('Phones')
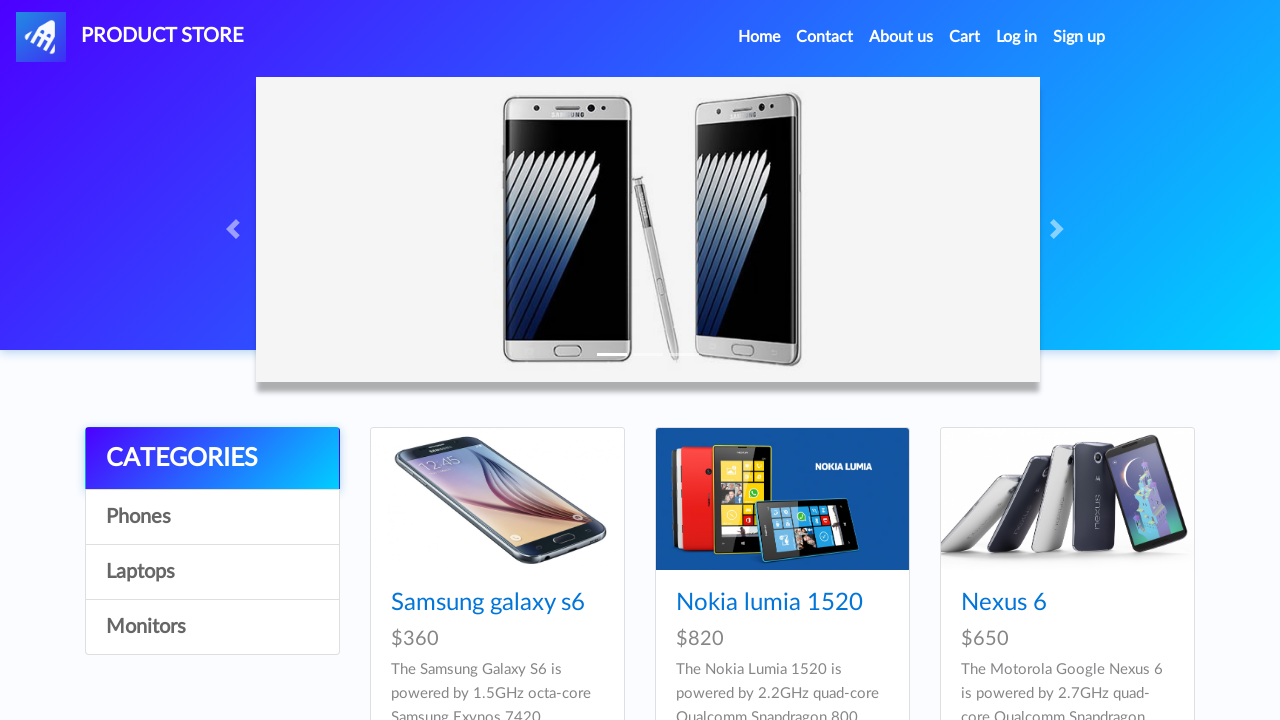

Waited 1 second for Phones category to load
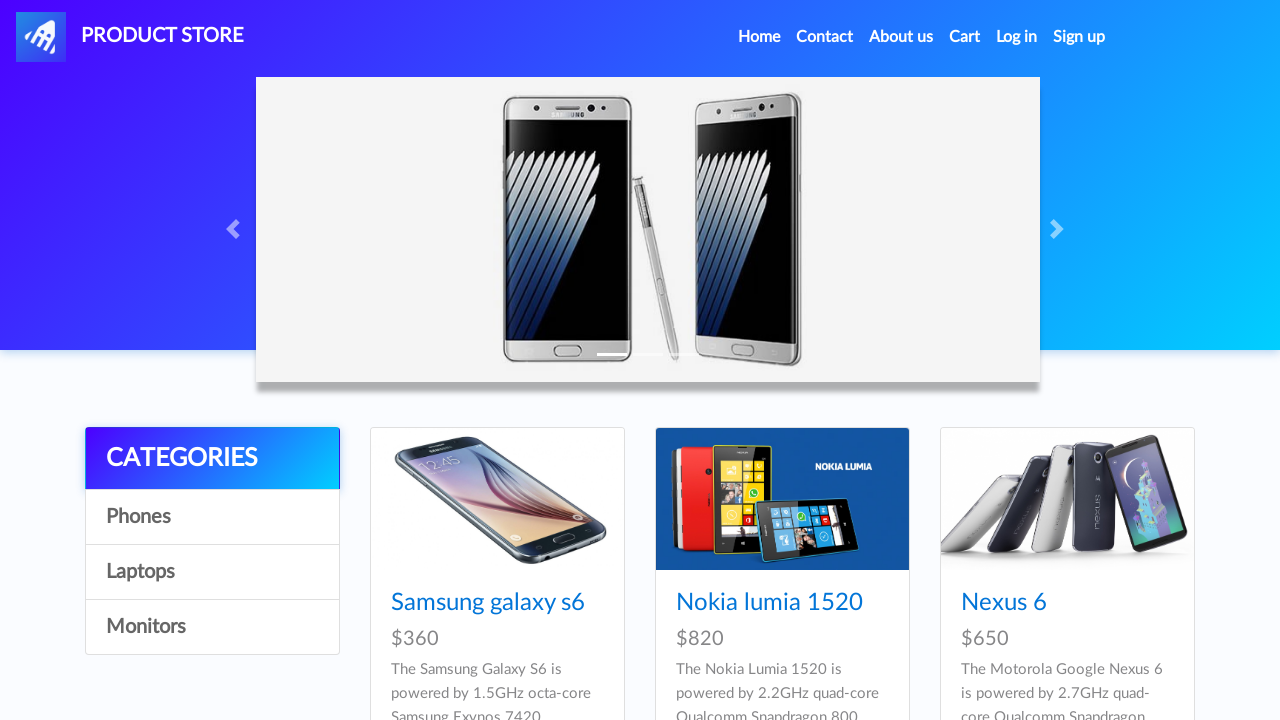

Clicked on Laptops category at (212, 572) on a:has-text('Laptops')
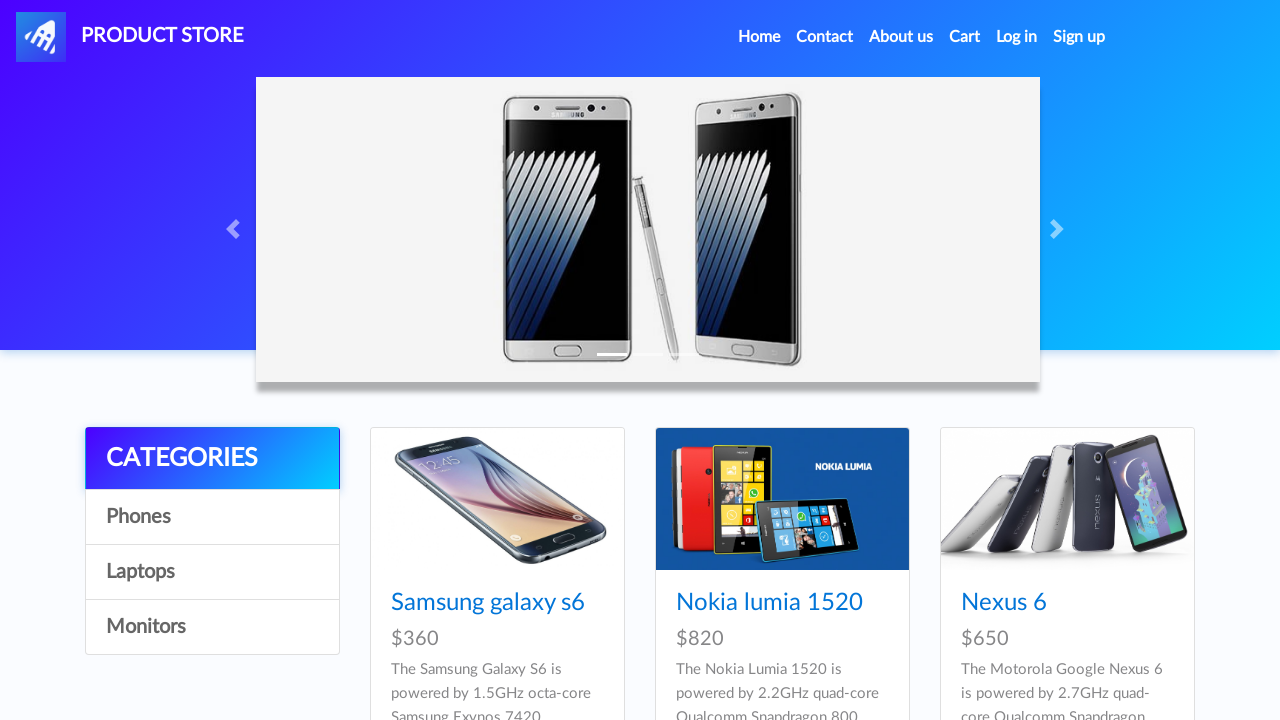

Waited 1 second for Laptops category to load
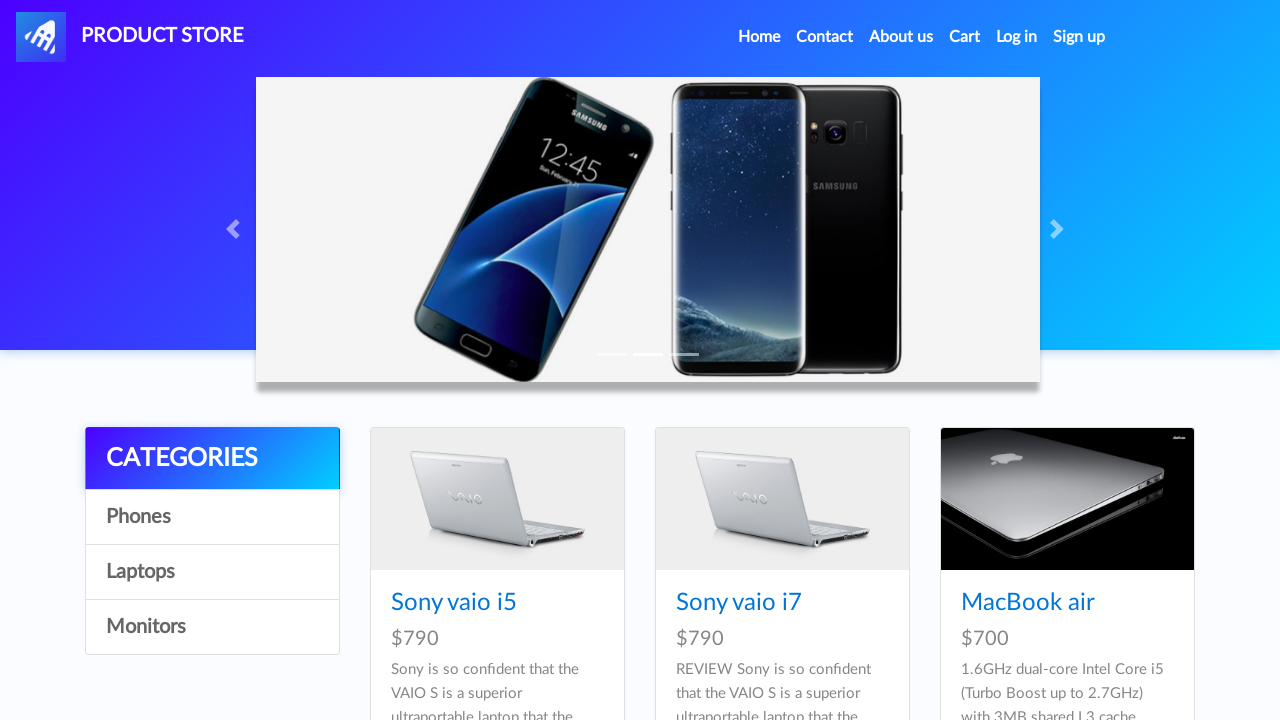

Clicked on Monitors category at (212, 627) on a:has-text('Monitors')
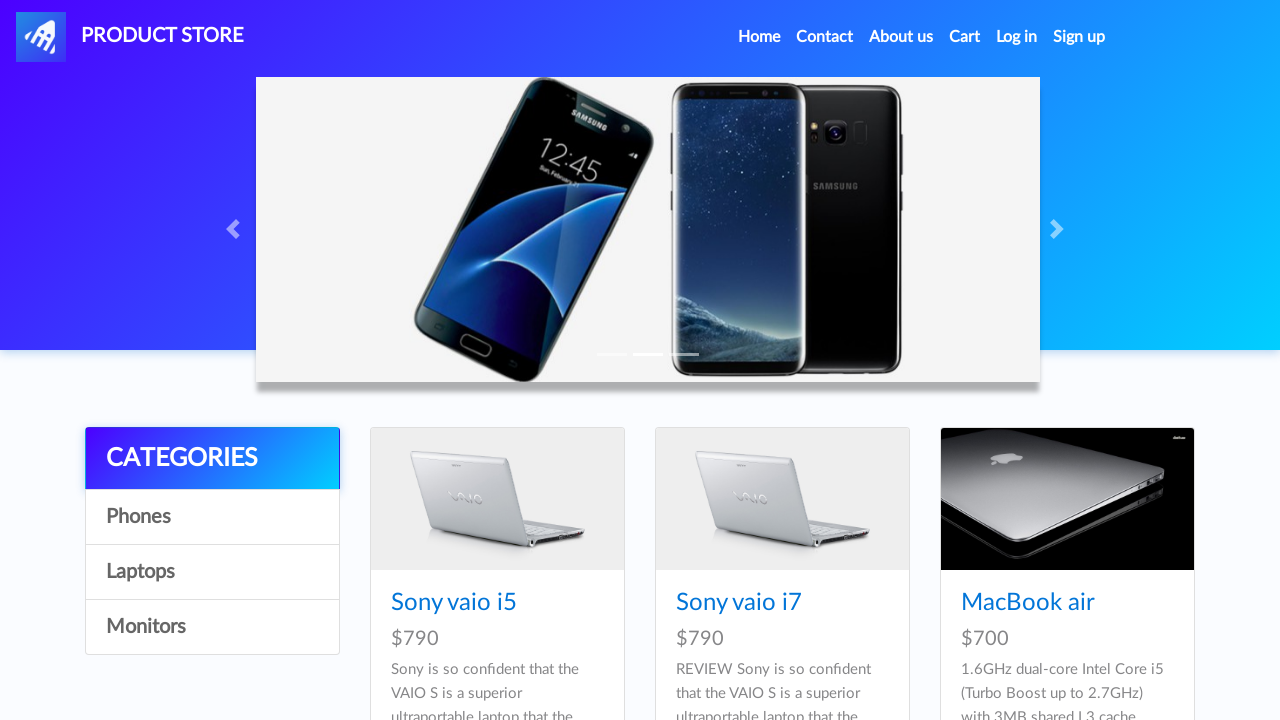

Waited 1 second for Monitors category to load
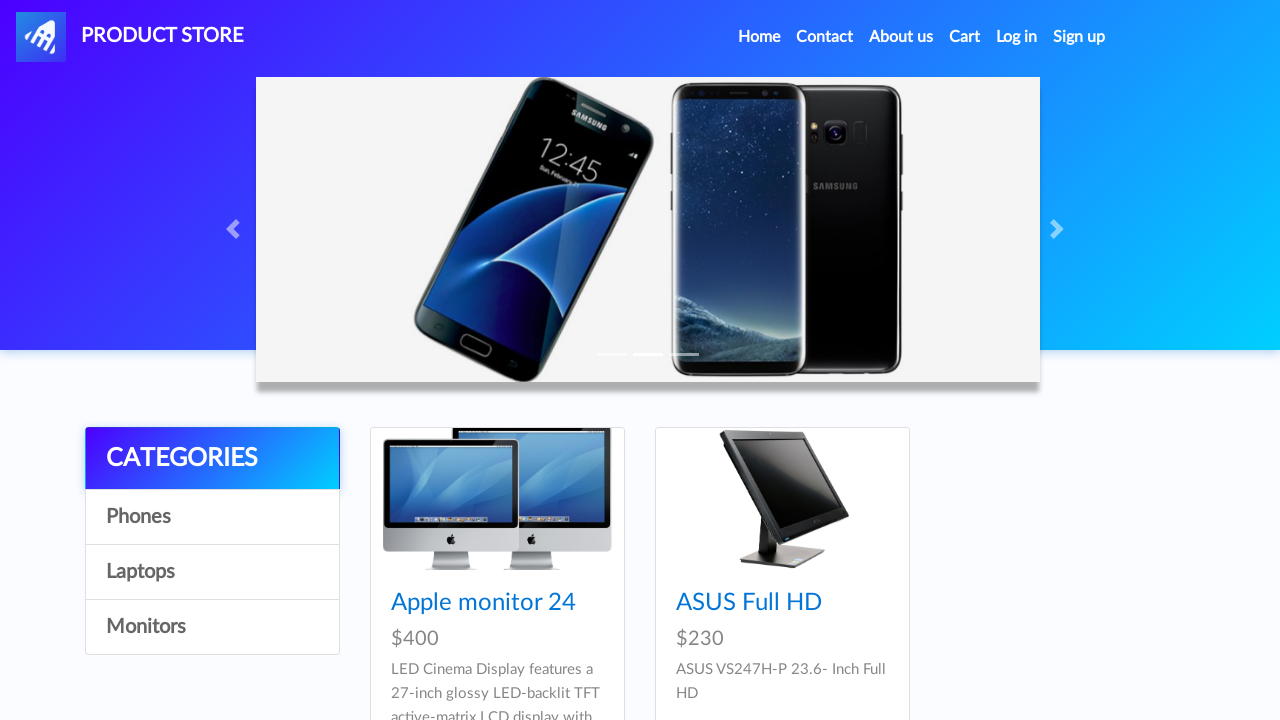

Clicked on Laptops category again at (212, 572) on a:has-text('Laptops')
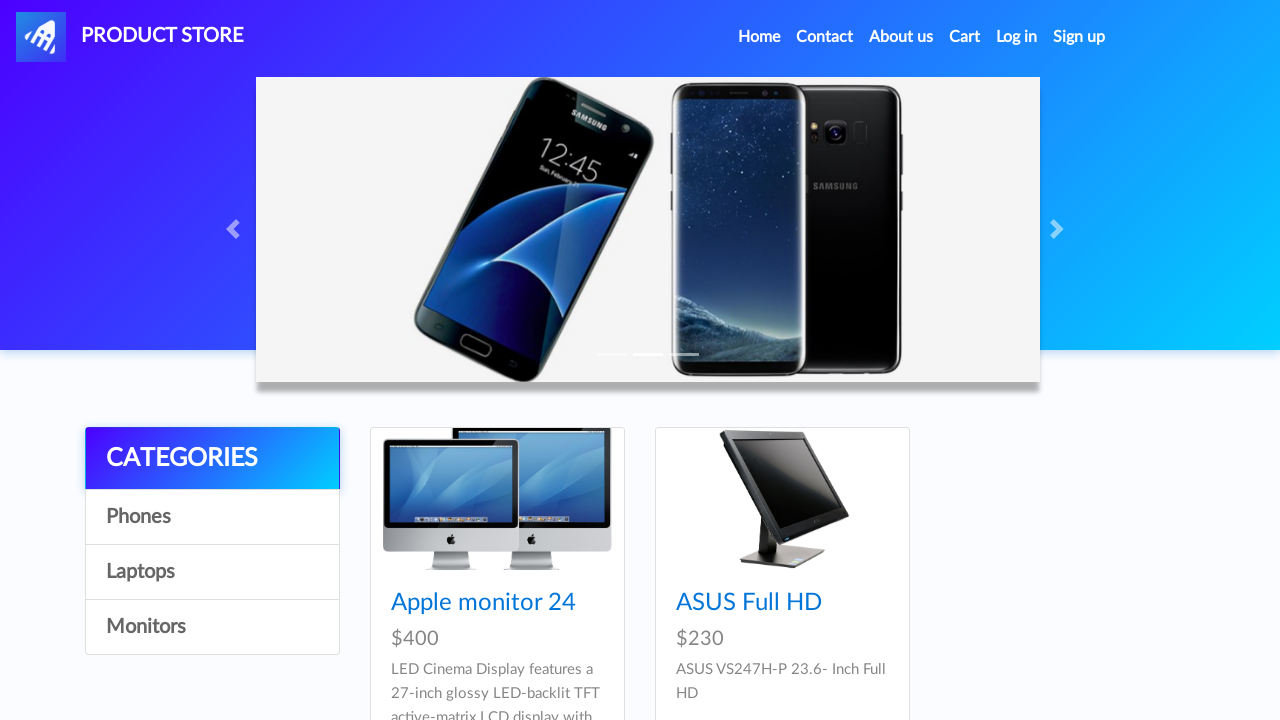

Waited 1 second for Laptops category to load
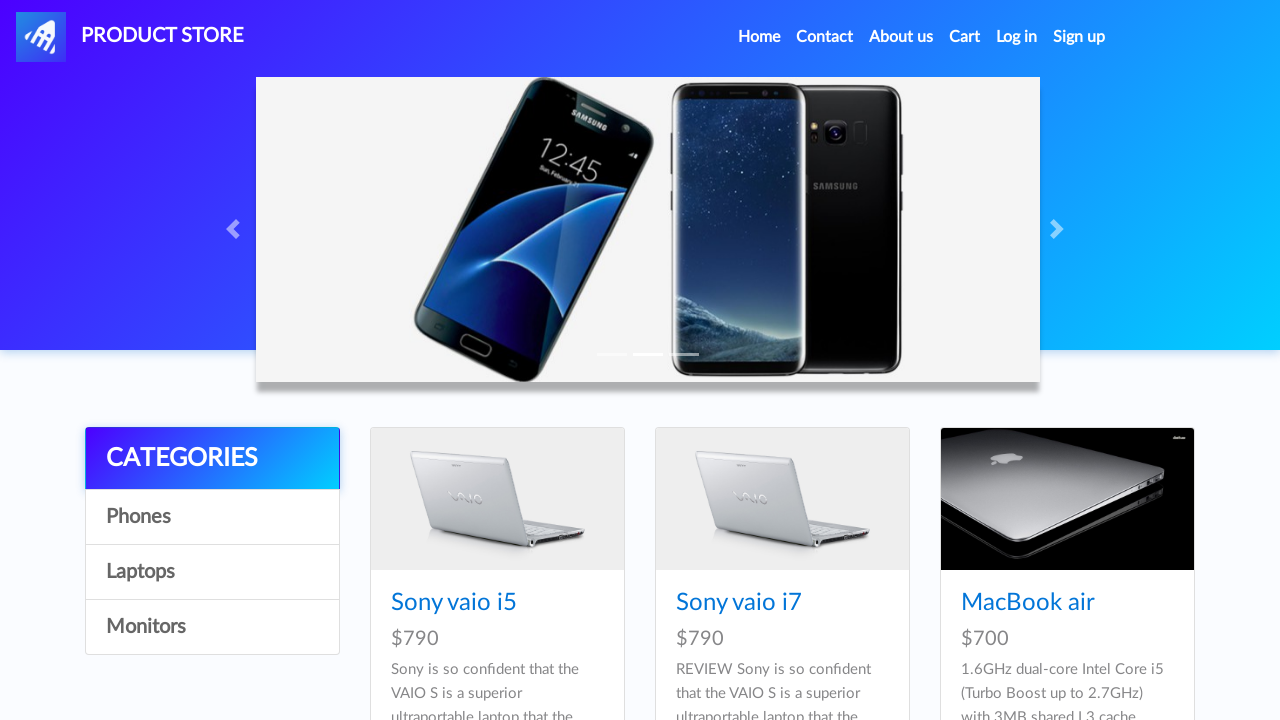

Clicked on Sony vaio i5 laptop product at (454, 603) on a:has-text('Sony vaio i5')
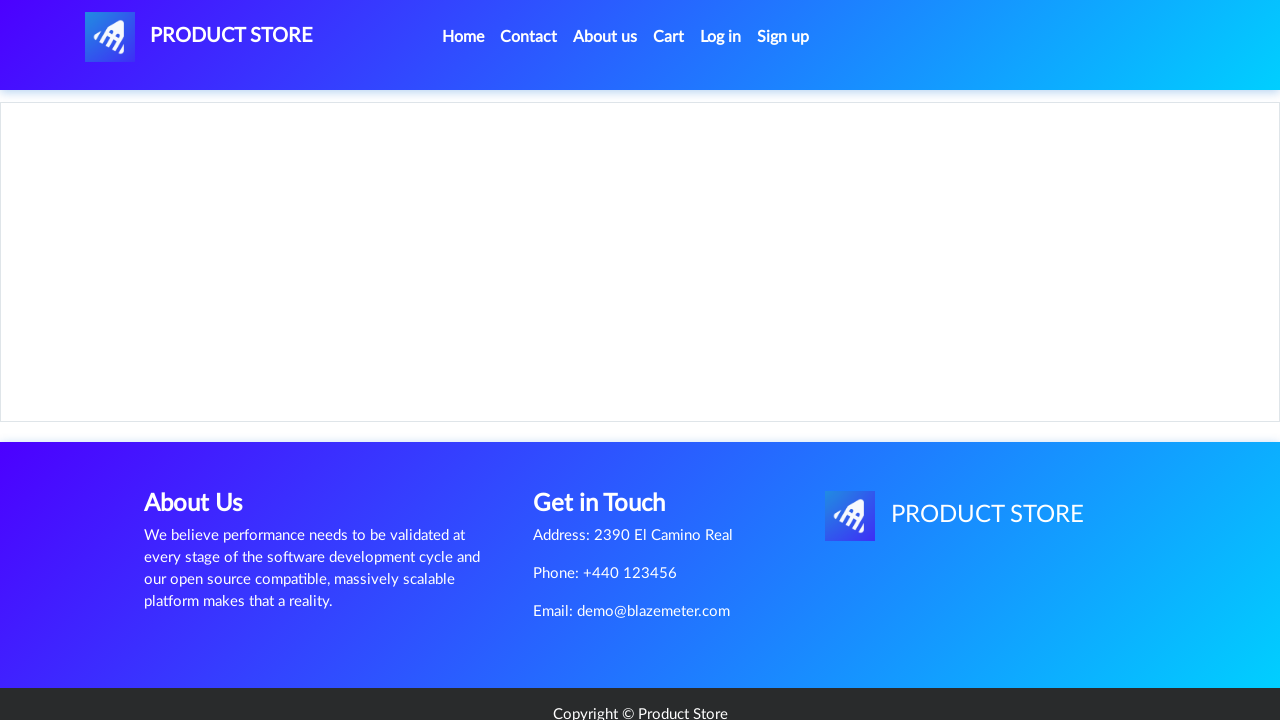

Add to cart button appeared for Sony vaio i5
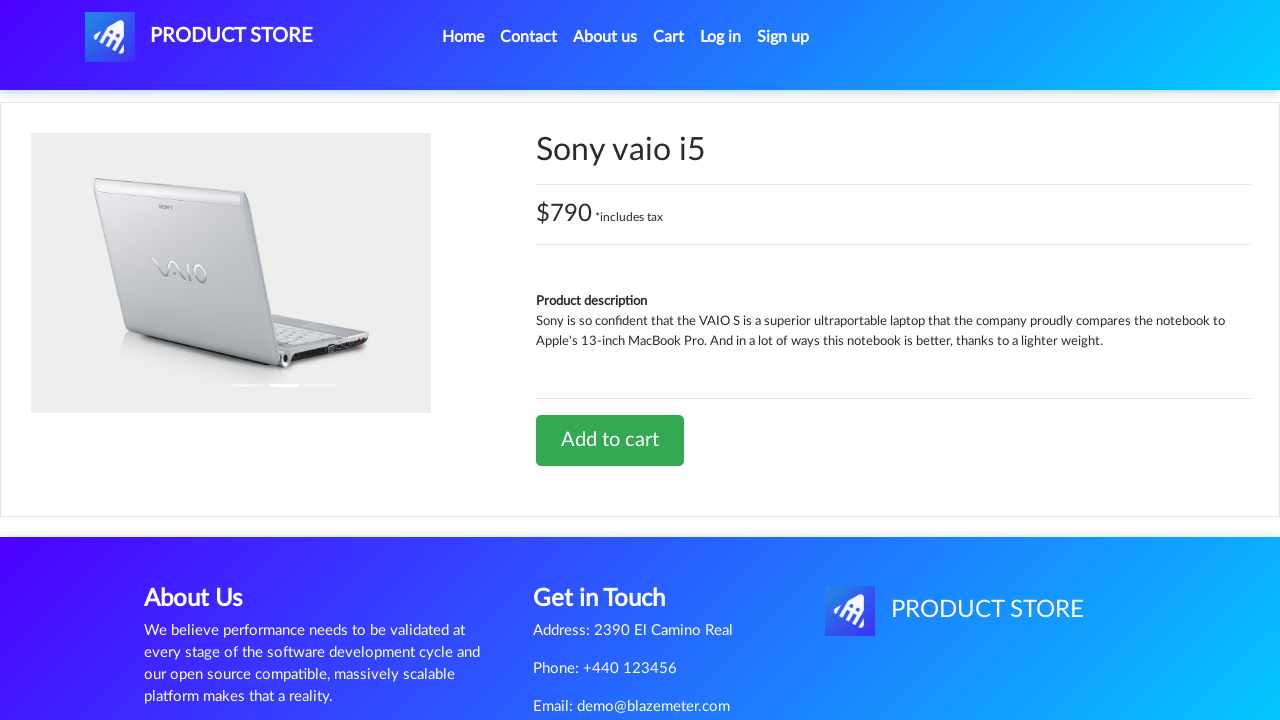

Set up dialog handler to auto-accept alerts
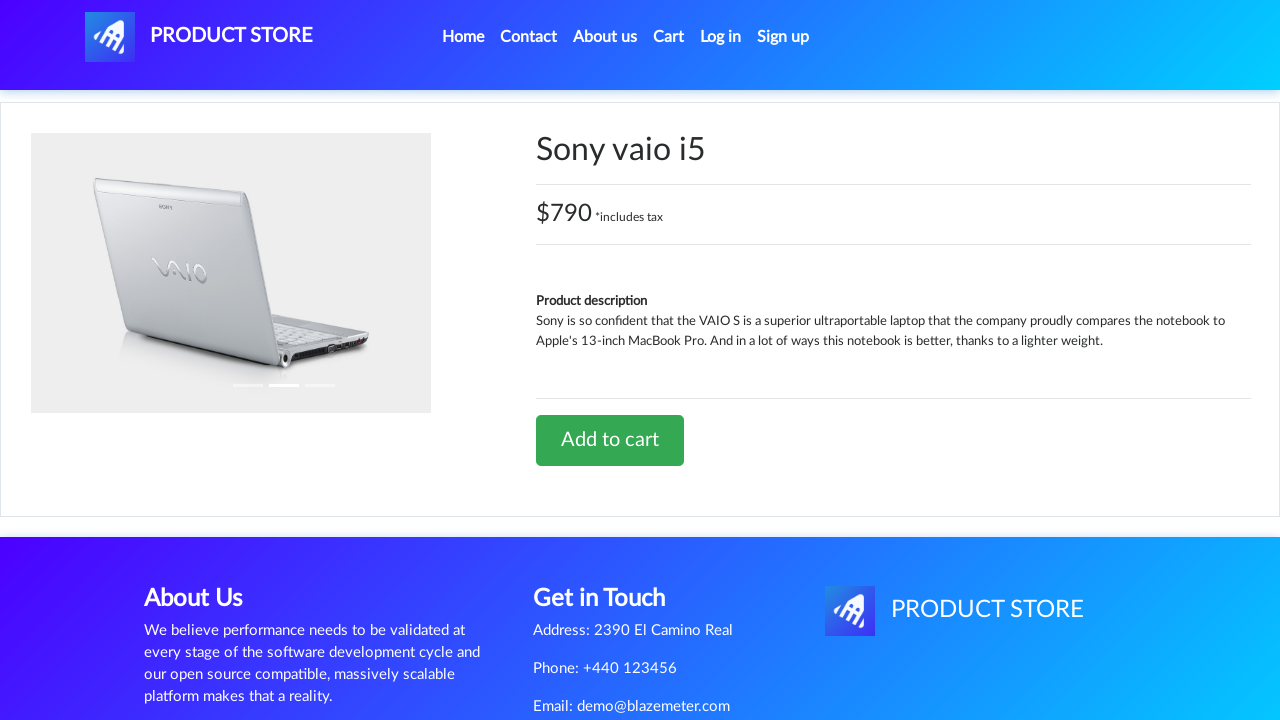

Clicked Add to cart for Sony vaio i5 at (610, 440) on a:has-text('Add to cart')
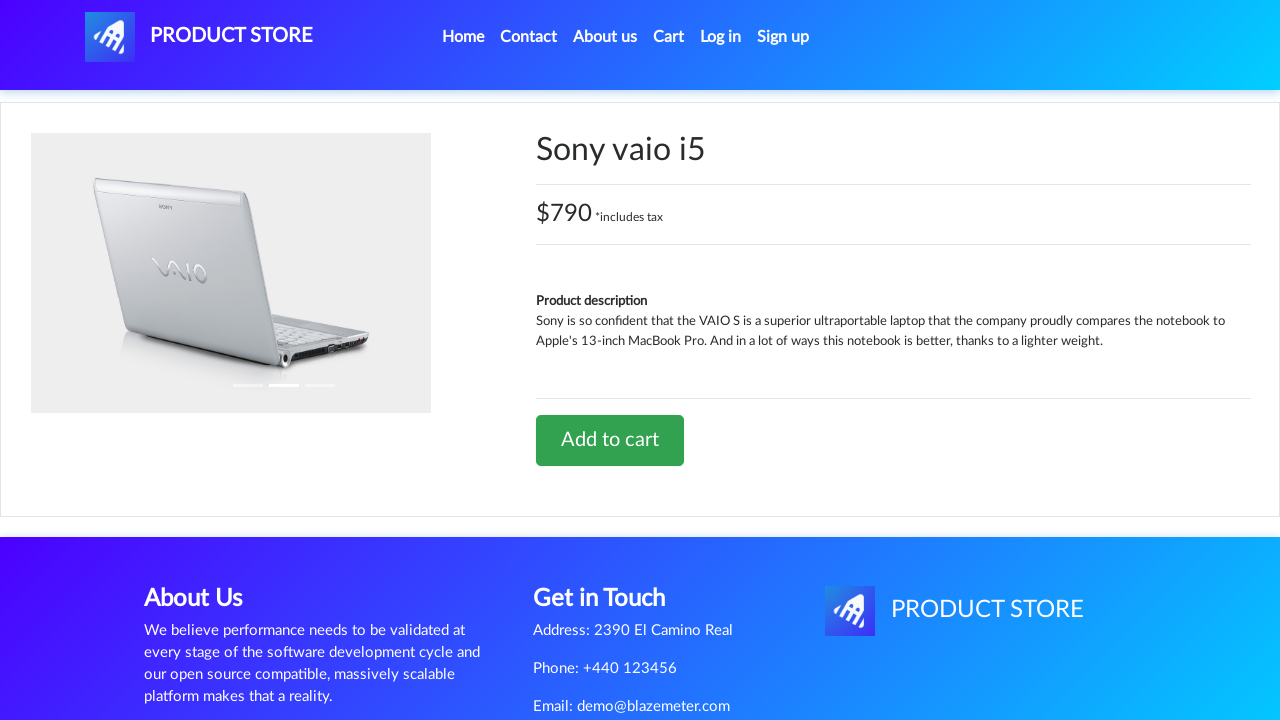

Waited 1 second for Sony vaio i5 to be added to cart
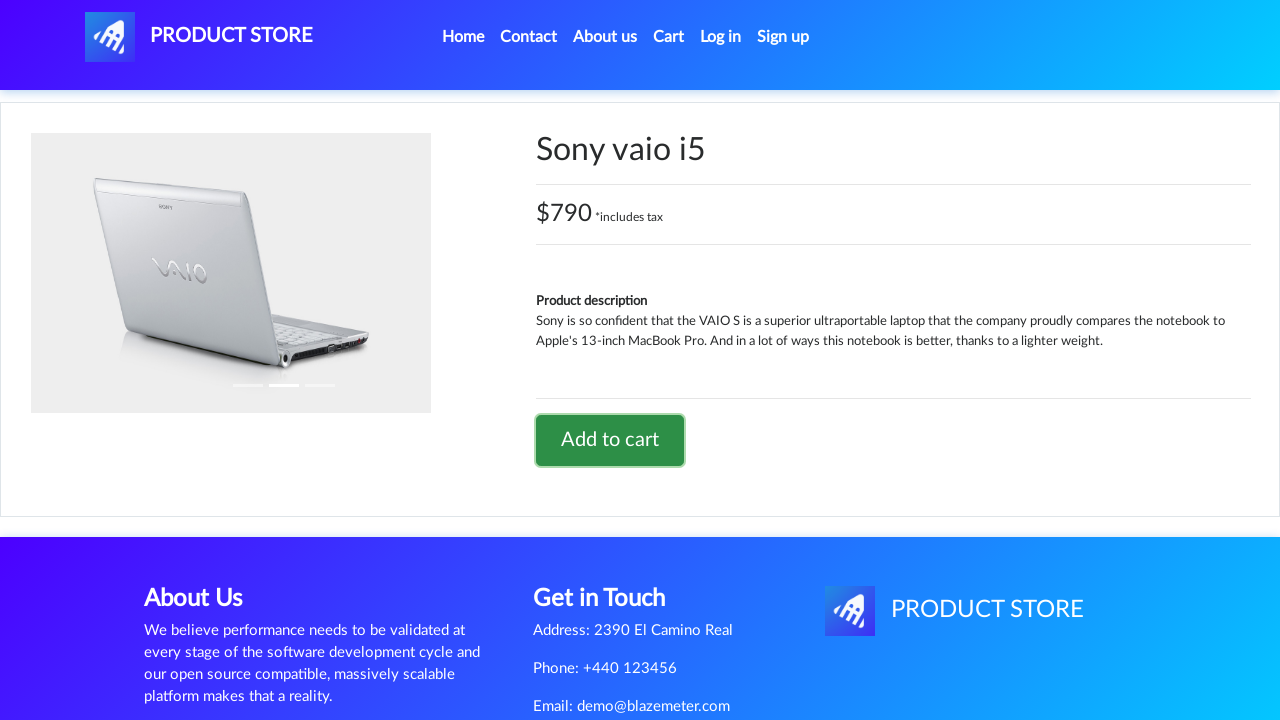

Clicked Home to navigate back to homepage at (463, 37) on a:has-text('Home')
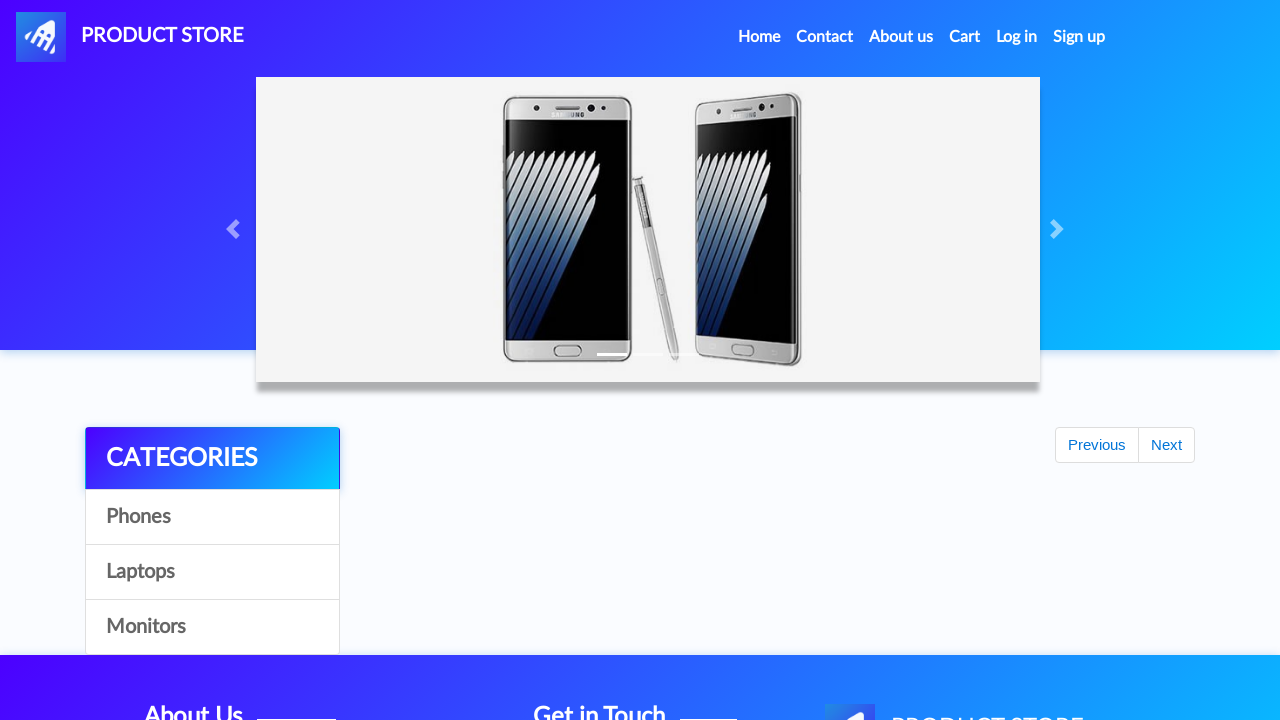

Waited 1 second for homepage to load
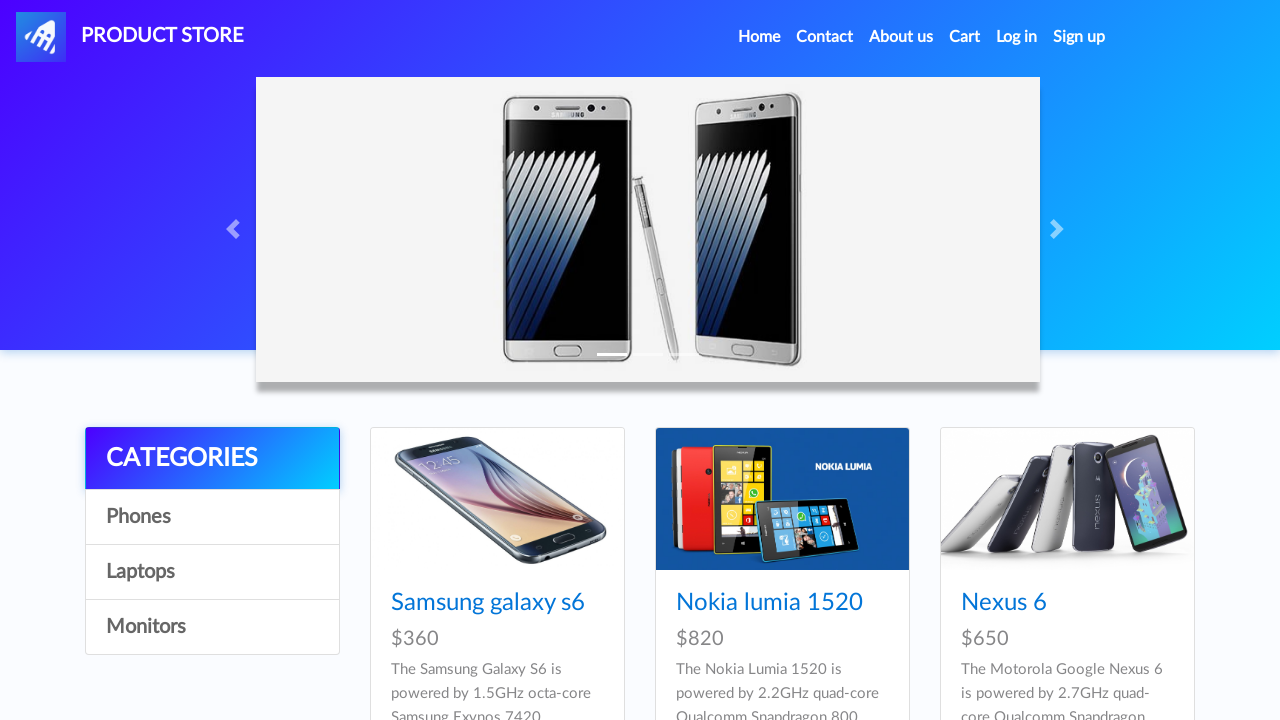

Clicked on Laptops category from homepage at (212, 572) on a:has-text('Laptops')
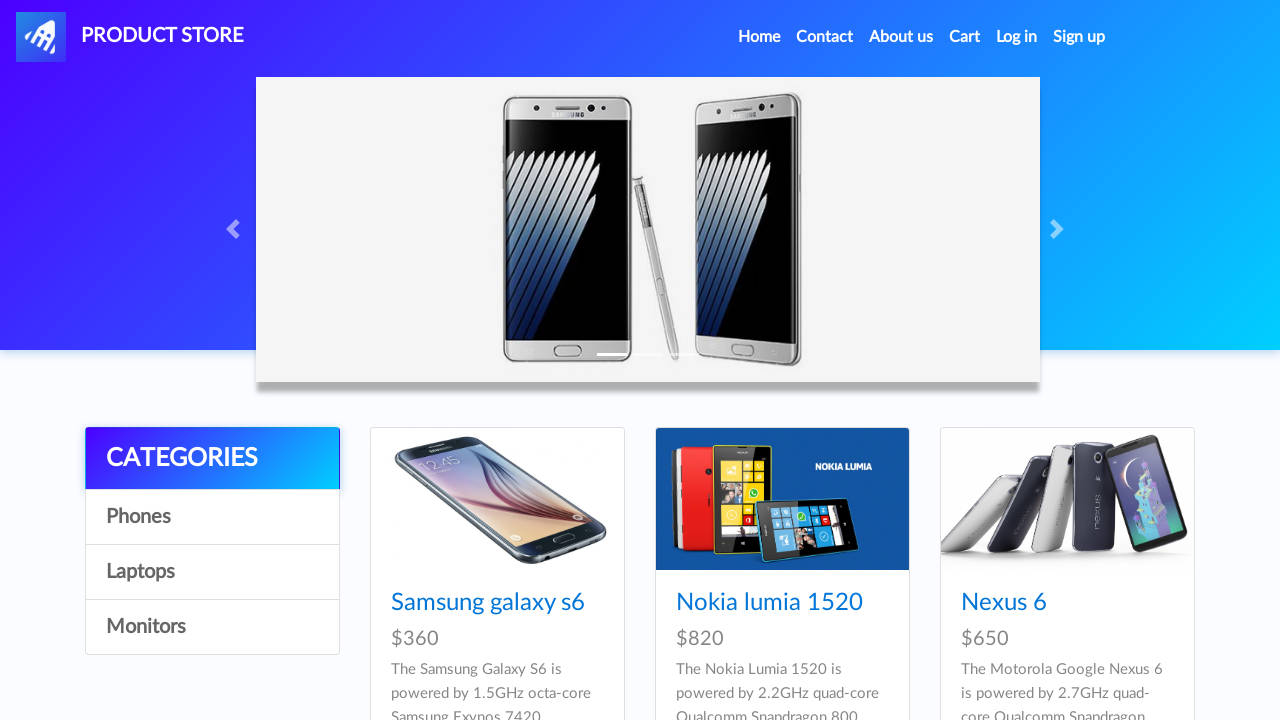

Waited 1 second for Laptops category to load
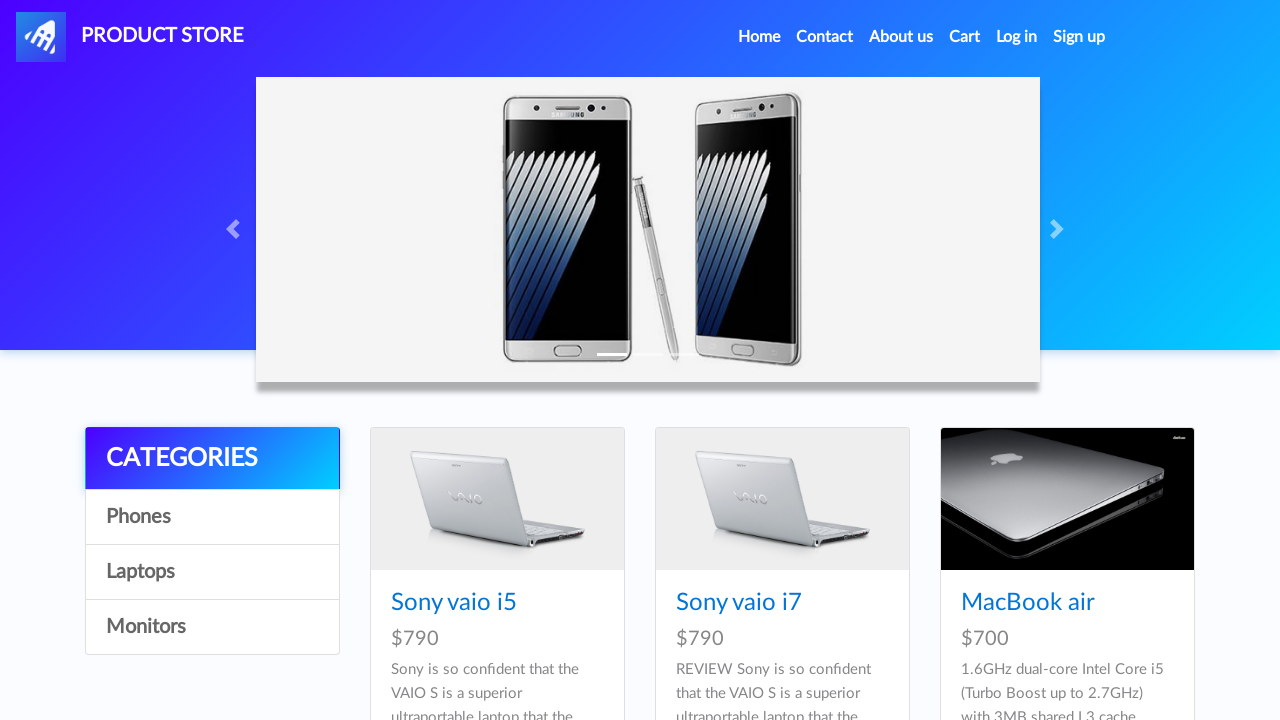

Clicked on Dell i7 8gb laptop product at (448, 361) on a:has-text('Dell i7 8gb')
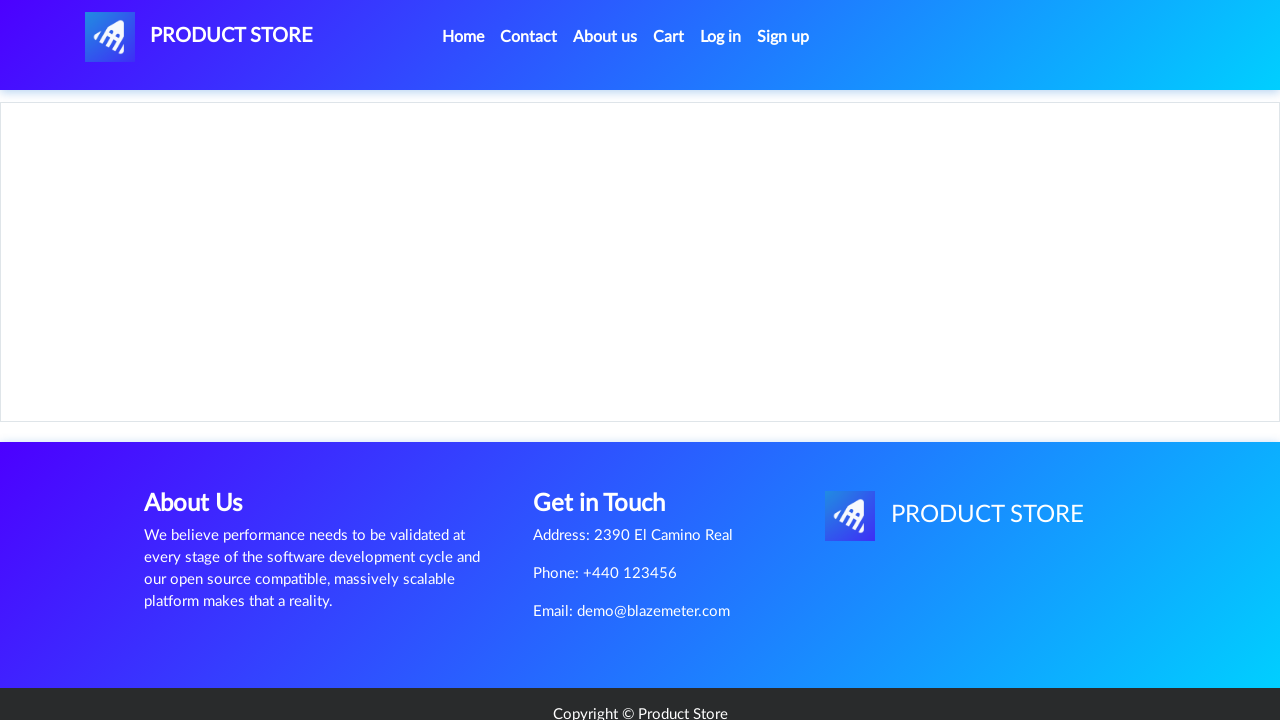

Add to cart button appeared for Dell i7 8gb
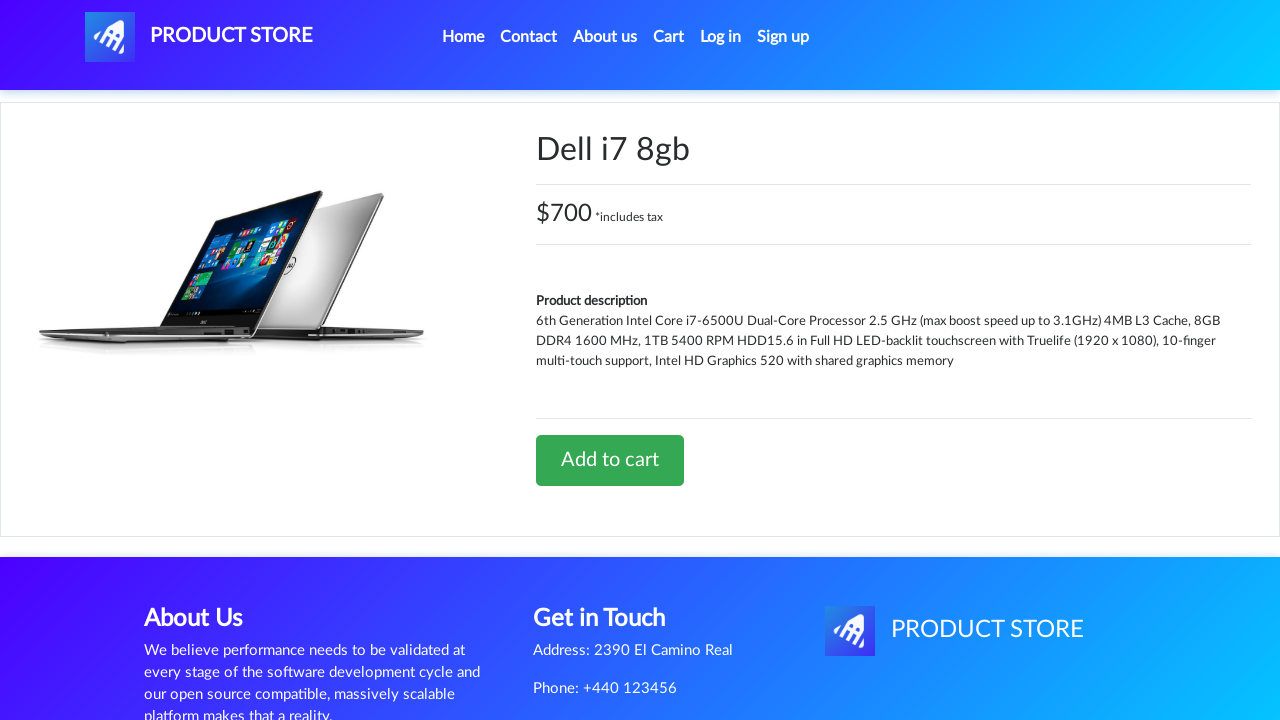

Clicked Add to cart for Dell i7 8gb at (610, 460) on a:has-text('Add to cart')
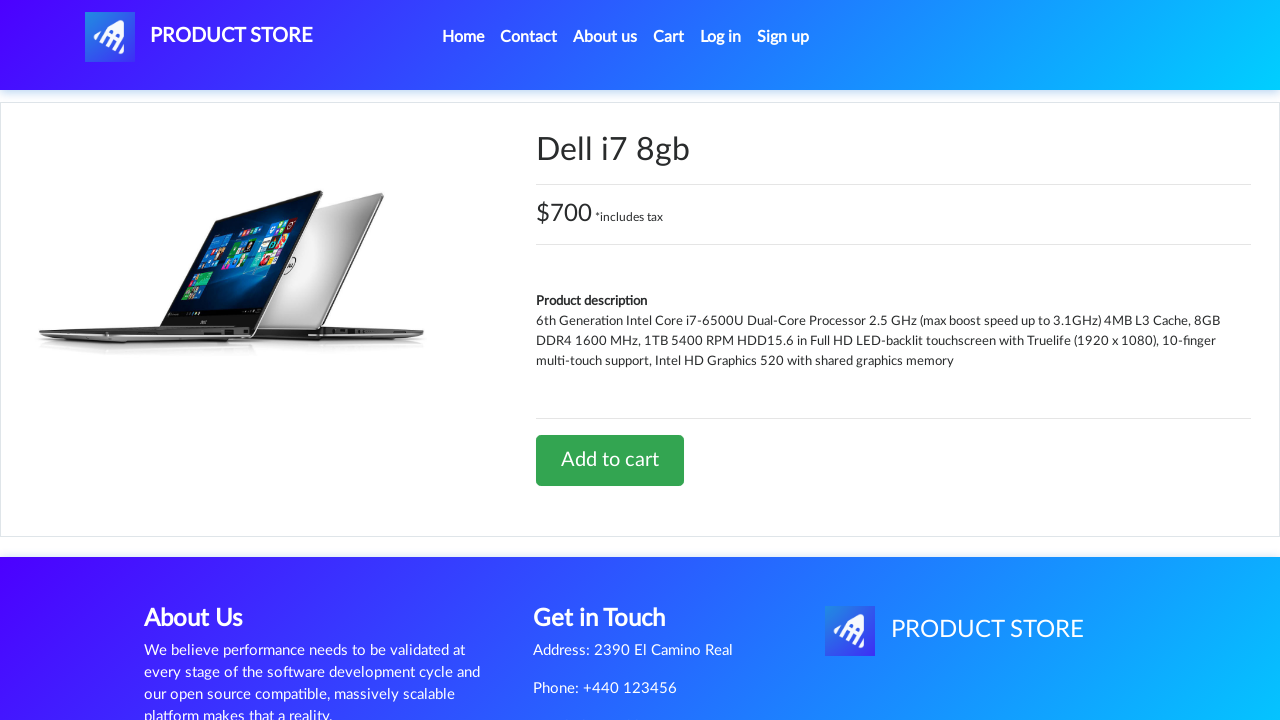

Waited 1 second for Dell i7 8gb to be added to cart
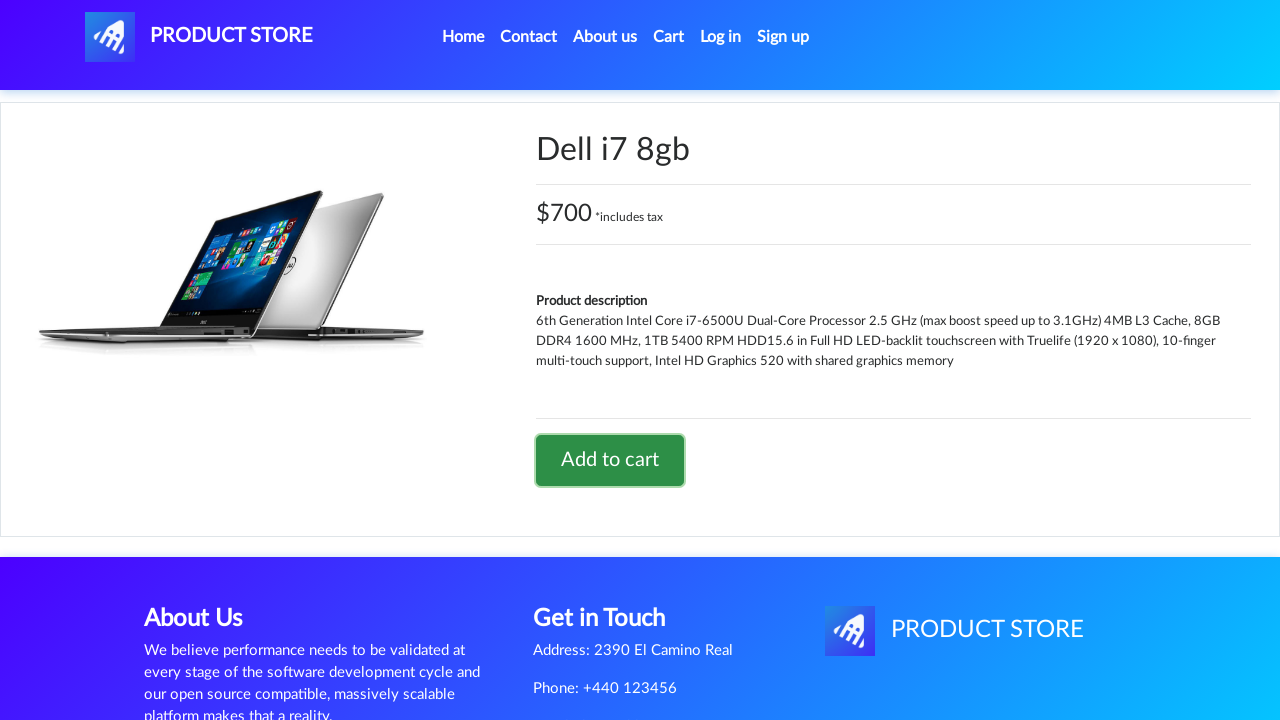

Clicked on Cart link at (669, 37) on a#cartur
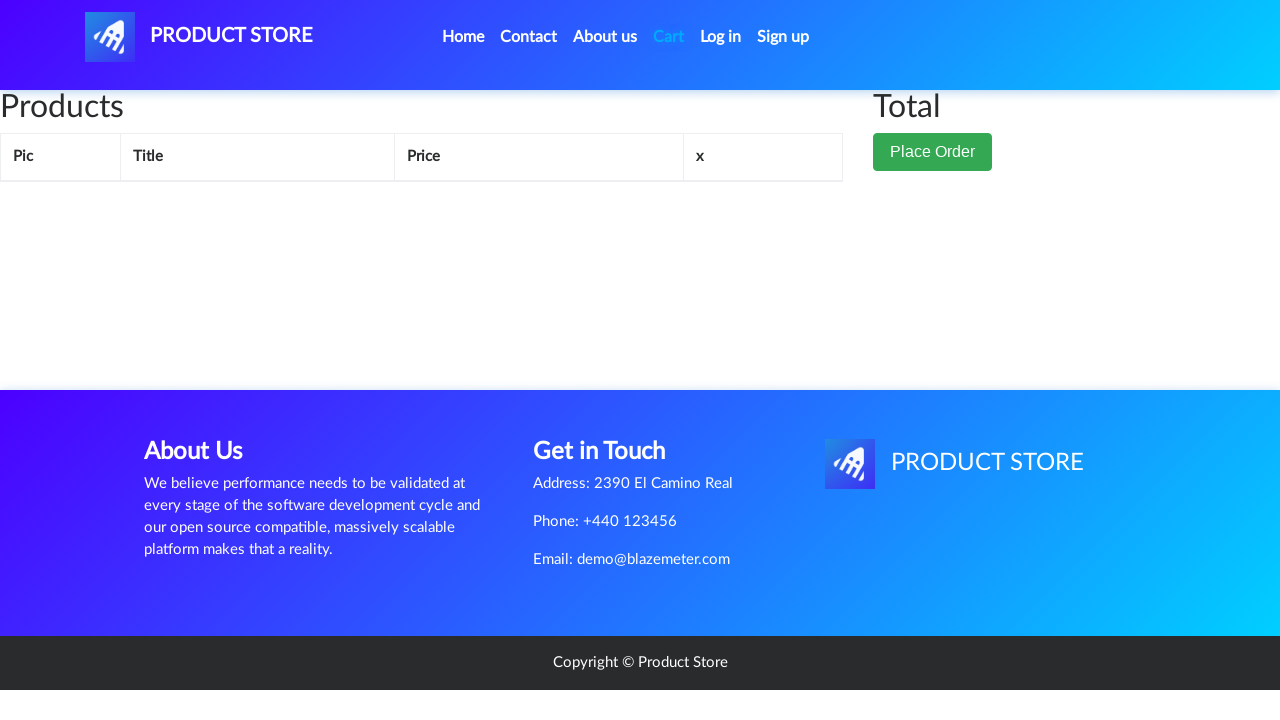

Cart table appeared with items
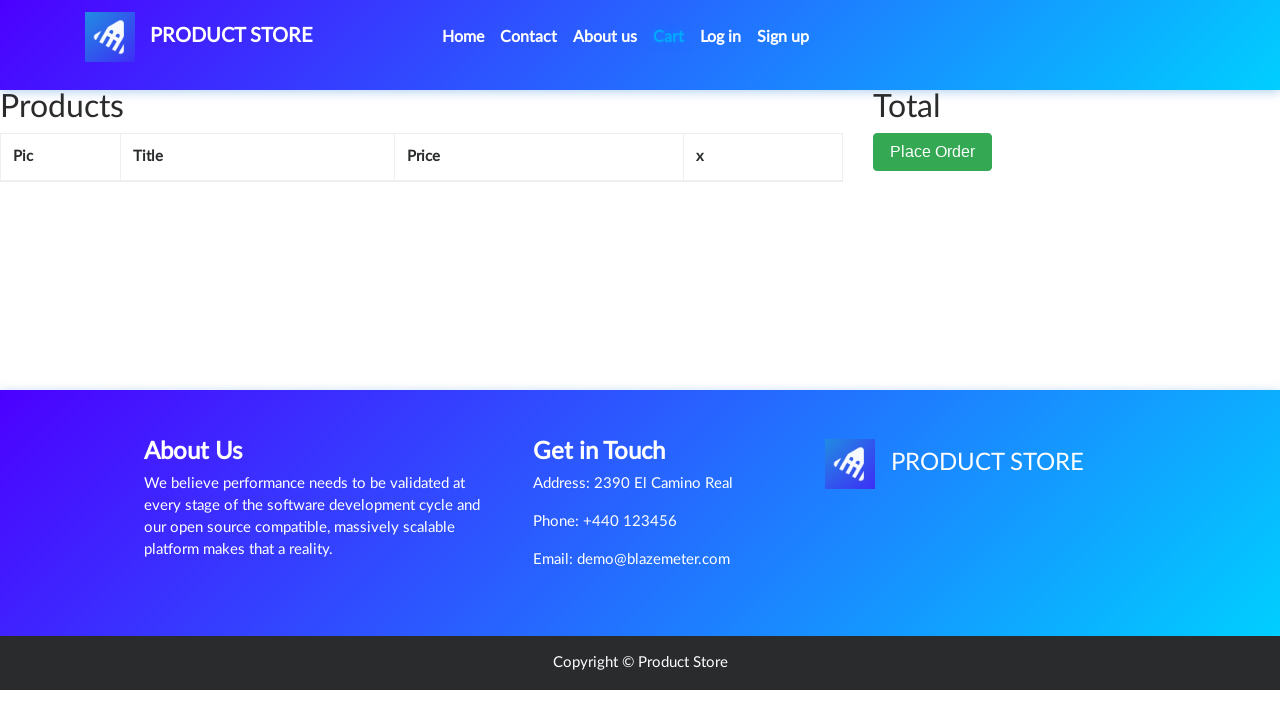

Waited 1 second for cart to fully load
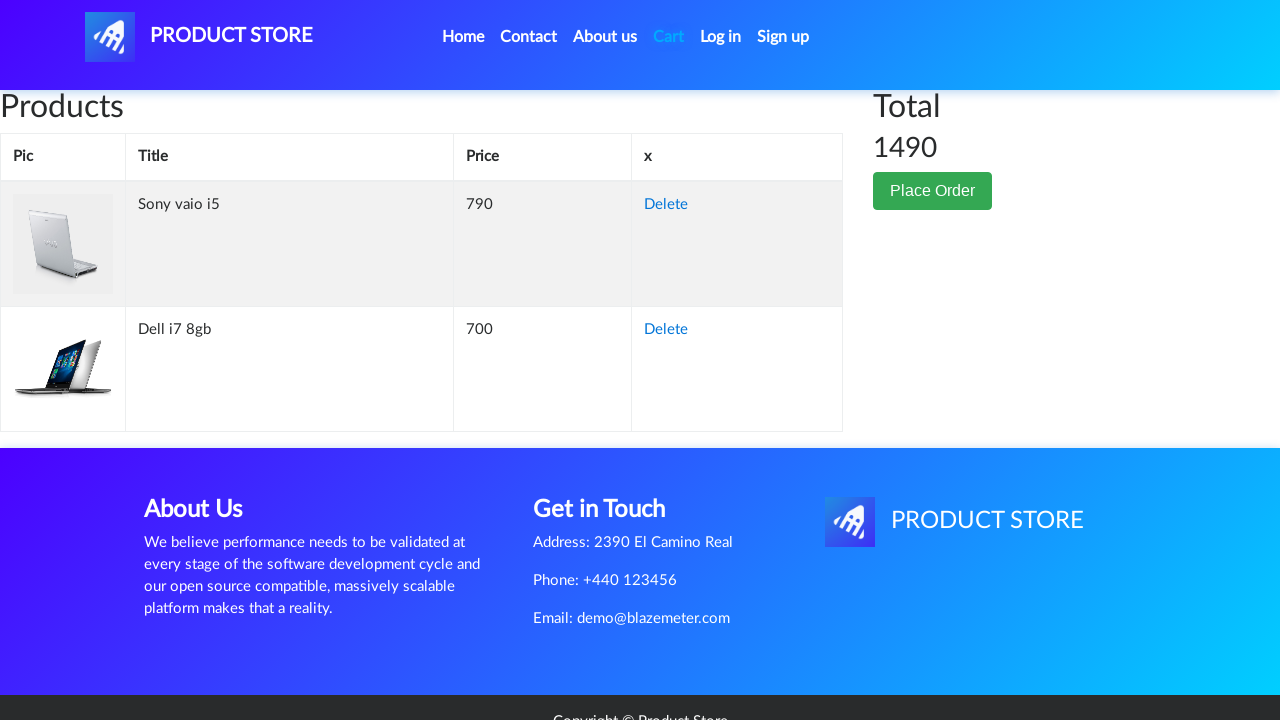

Clicked Delete button to remove Dell i7 8gb from cart at (666, 330) on tr:has-text('Dell i7 8gb') a:has-text('Delete')
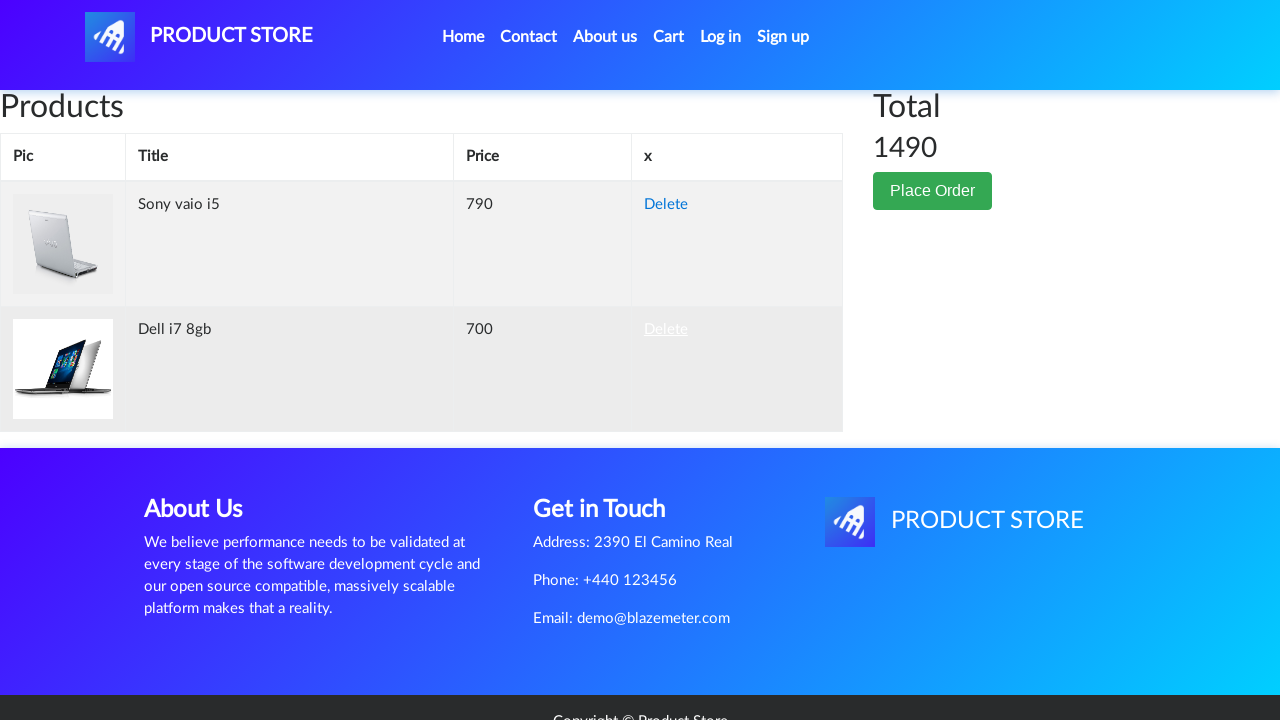

Waited 1 second for Dell i7 8gb to be removed from cart
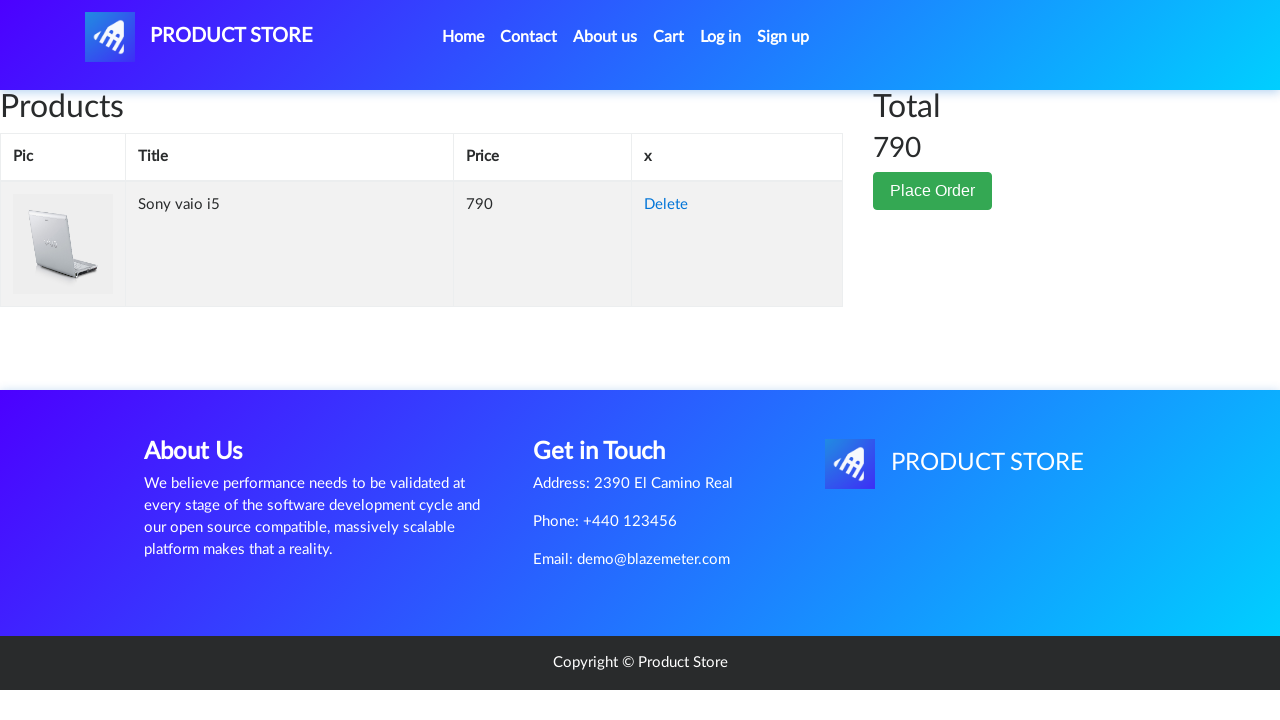

Clicked Place Order button at (933, 191) on button:has-text('Place Order')
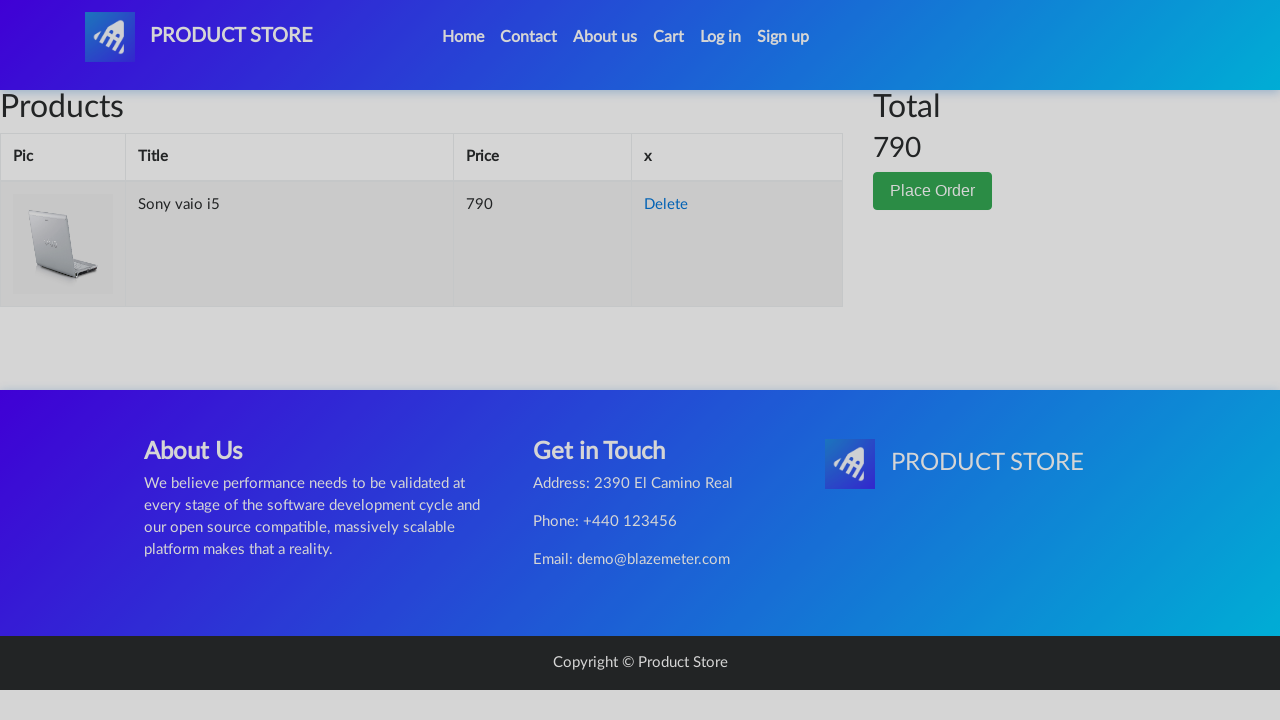

Order modal appeared
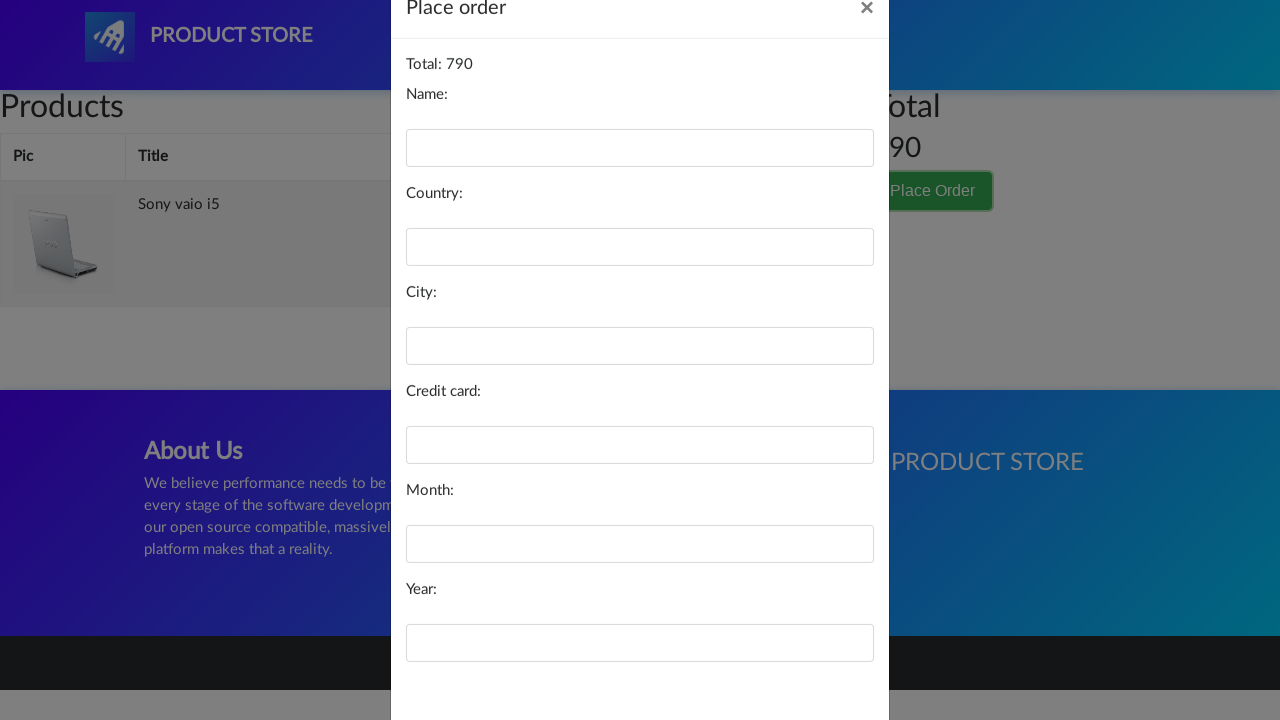

Filled Name field with 'John Doe' on #name
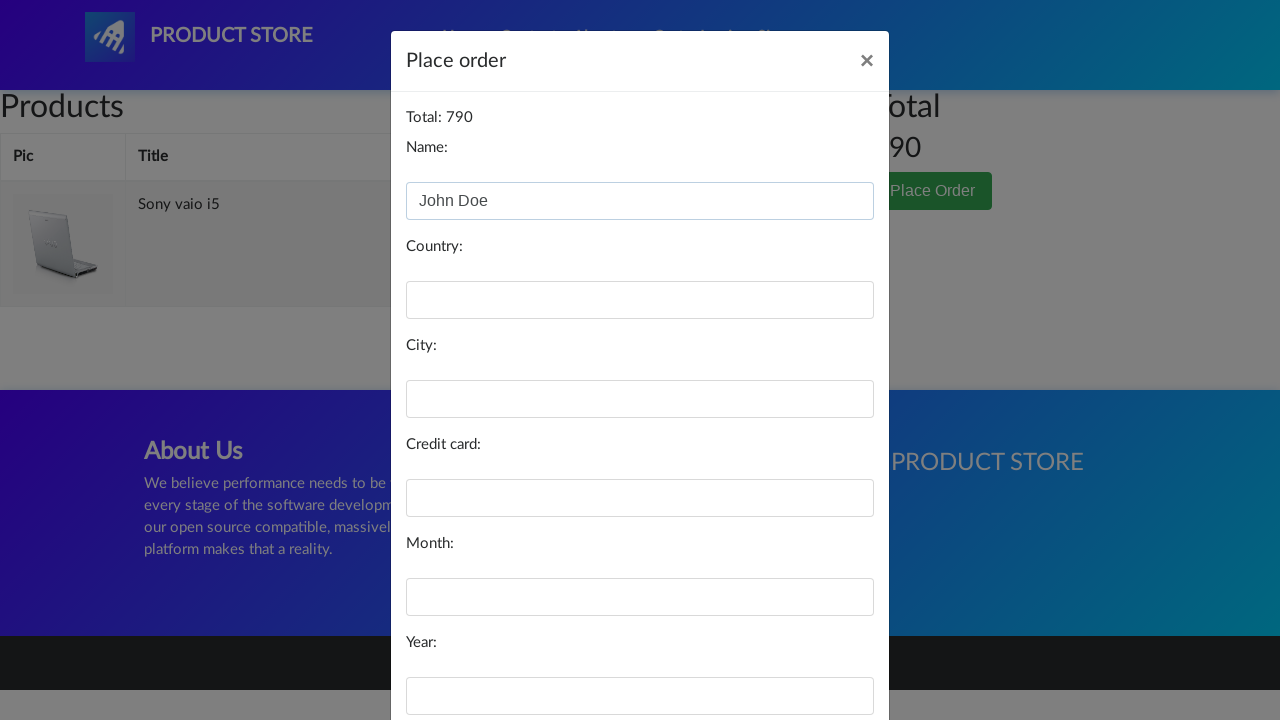

Filled Country field with 'United States' on #country
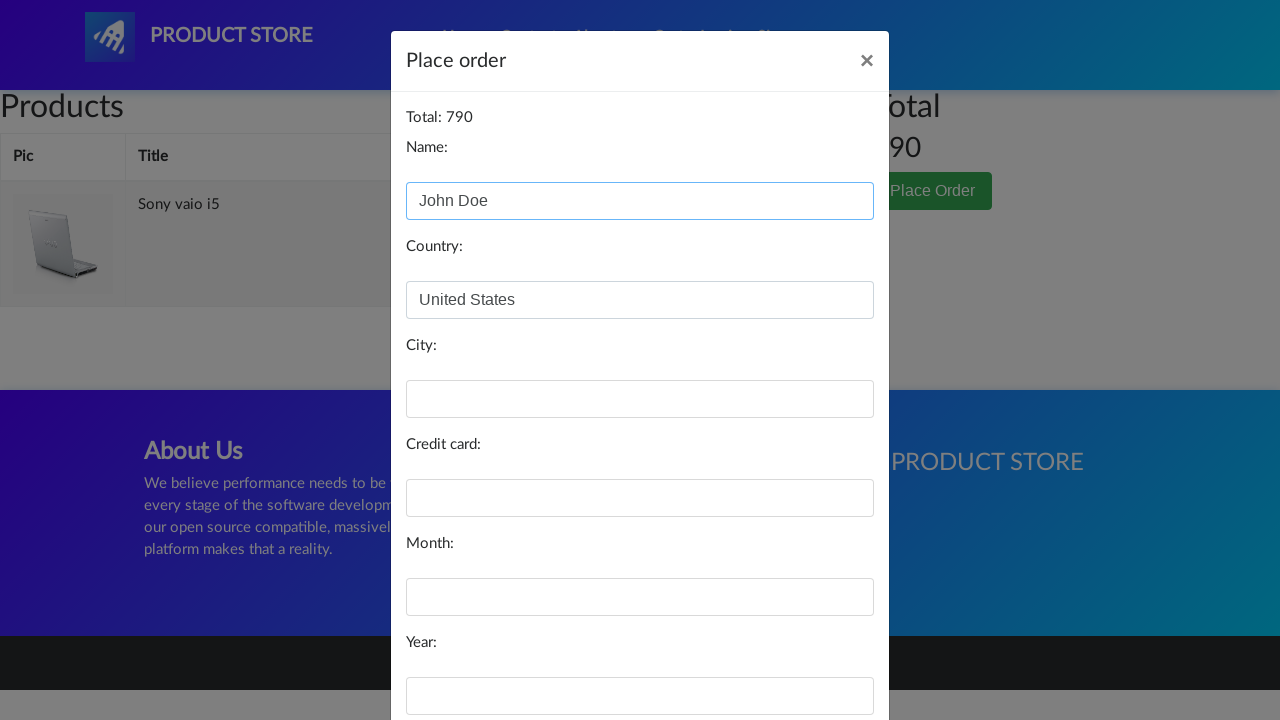

Filled City field with 'New York' on #city
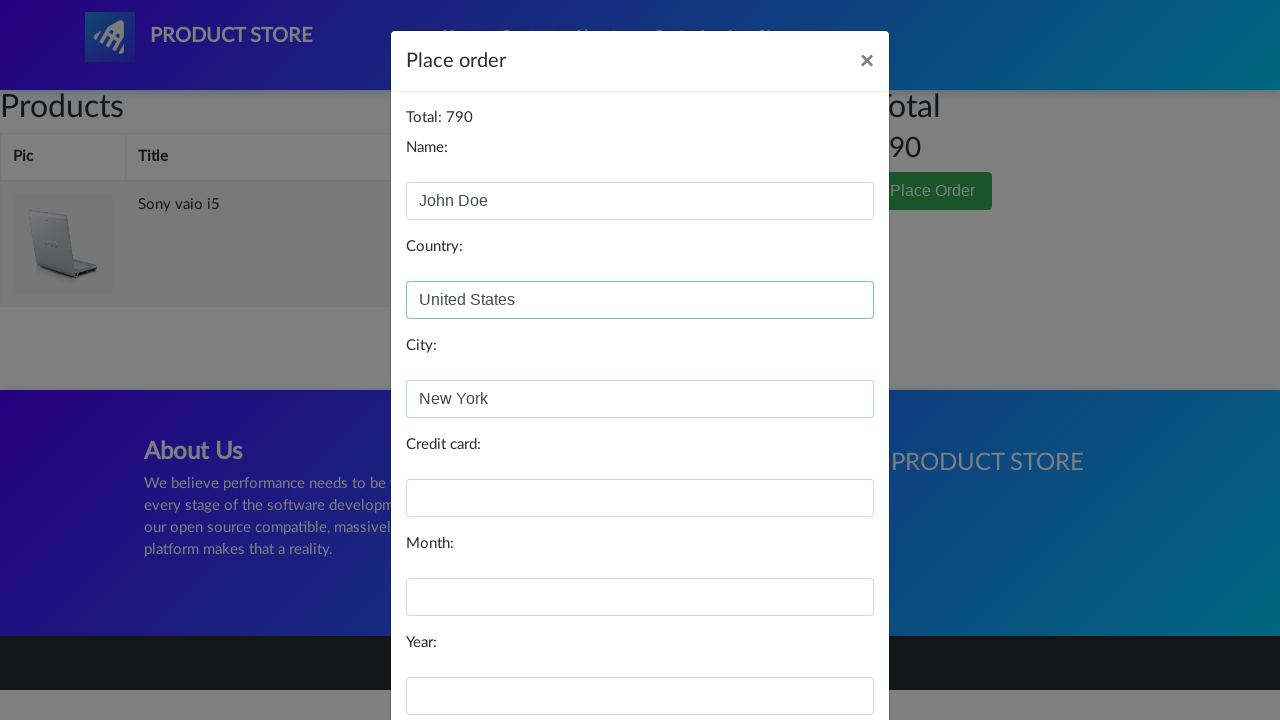

Filled Card number field with payment card details on #card
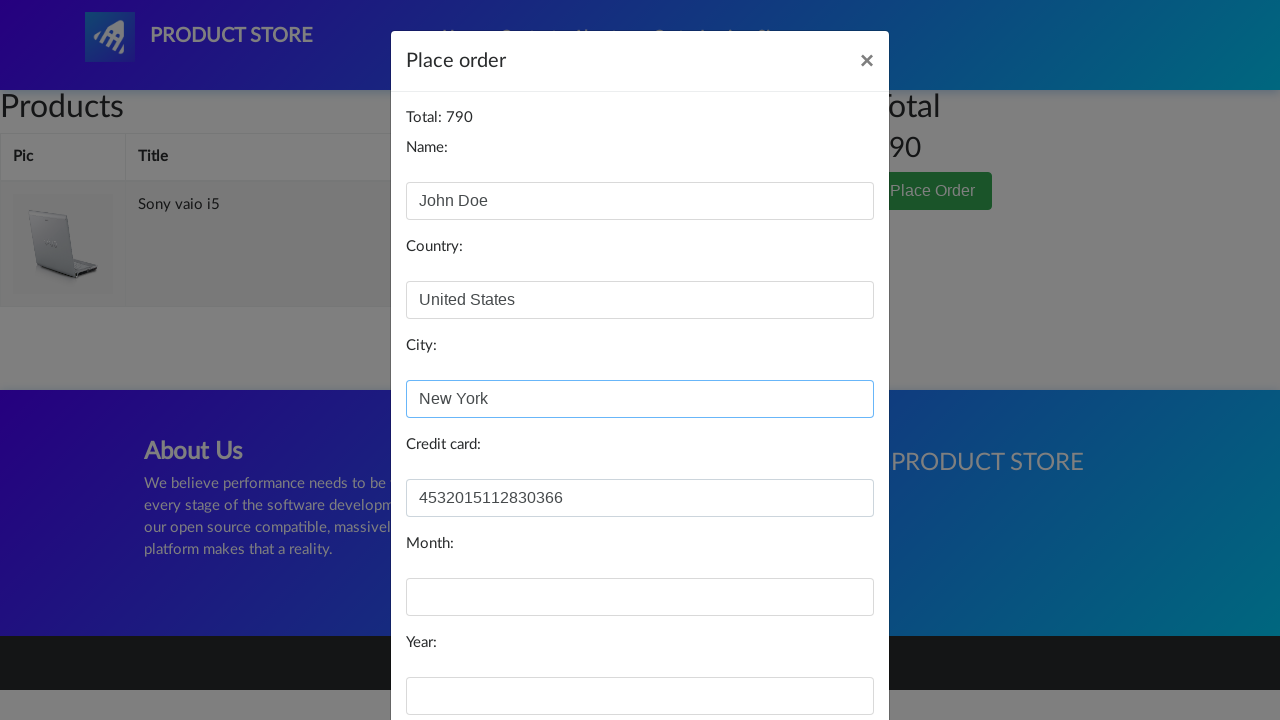

Filled Month field with '12' on #month
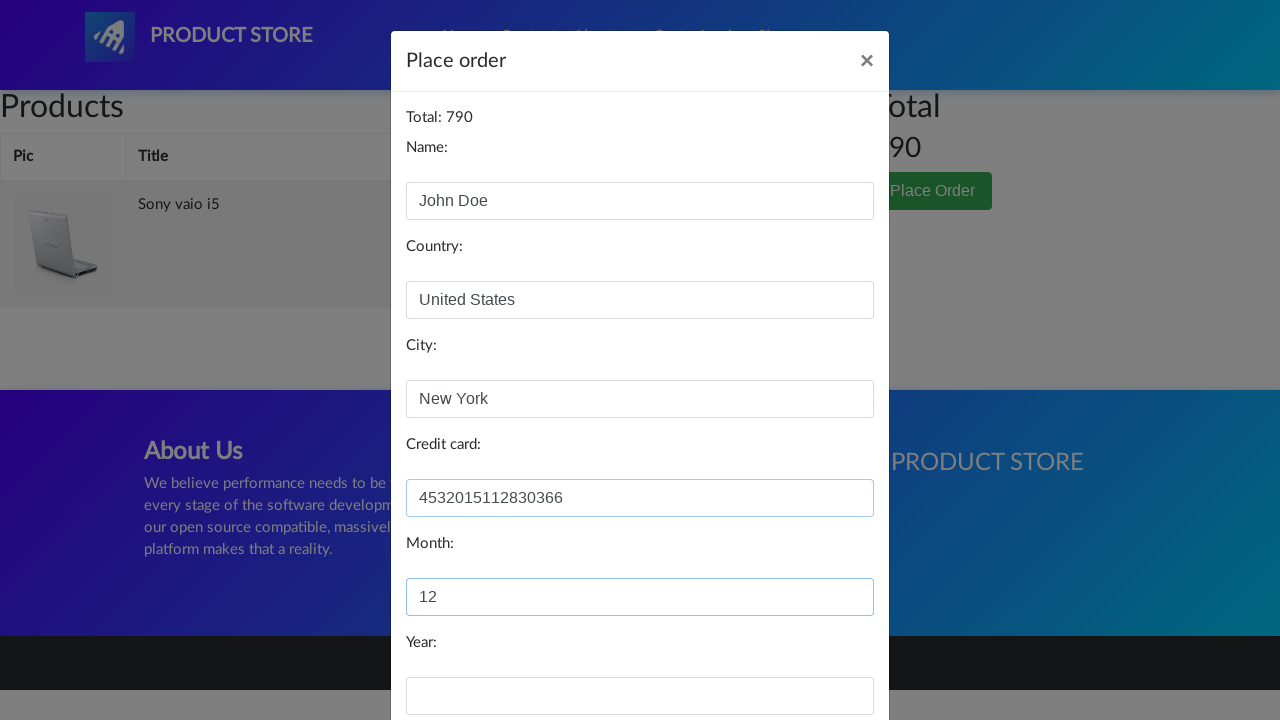

Filled Year field with '2025' on #year
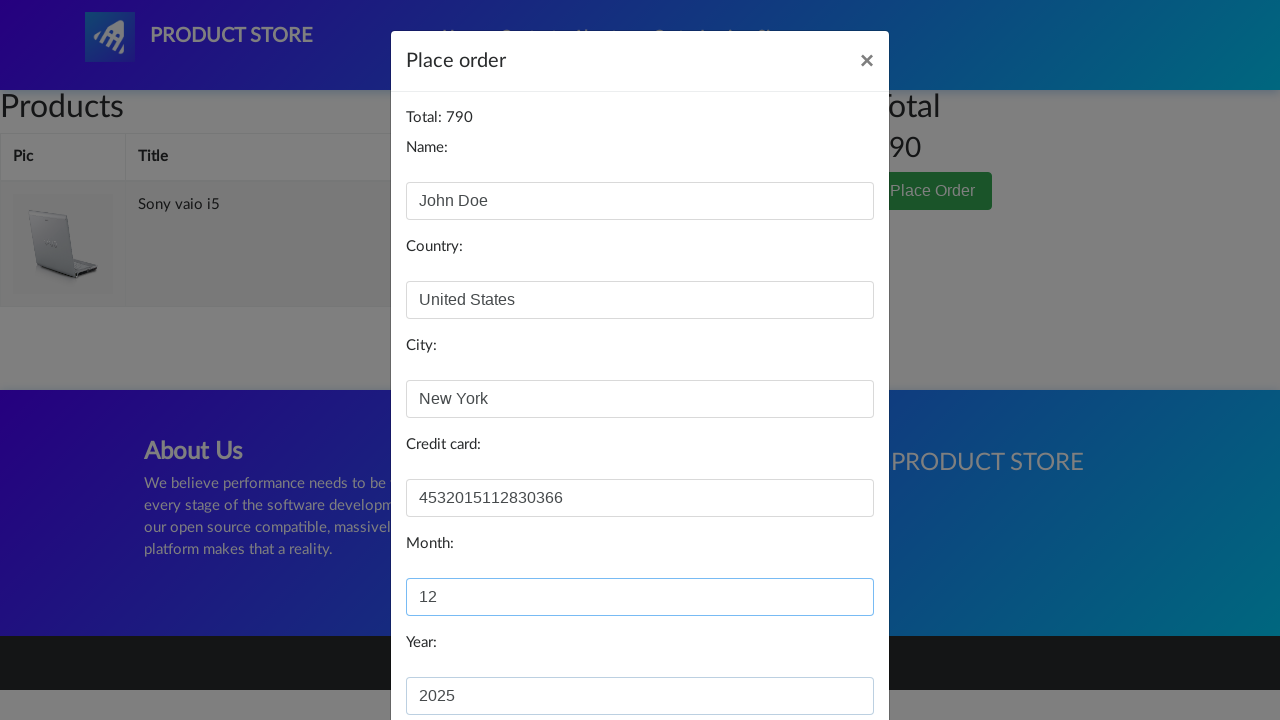

Clicked Purchase button to complete order at (823, 655) on button:has-text('Purchase')
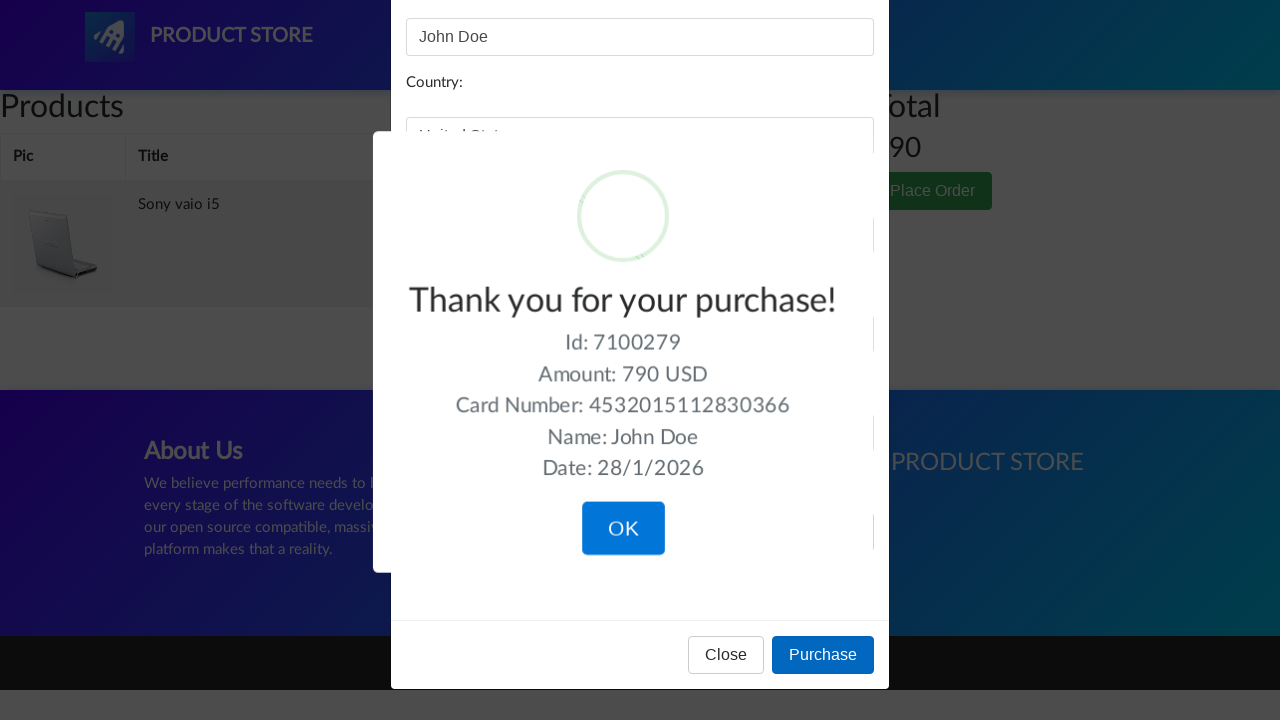

Purchase confirmation alert appeared
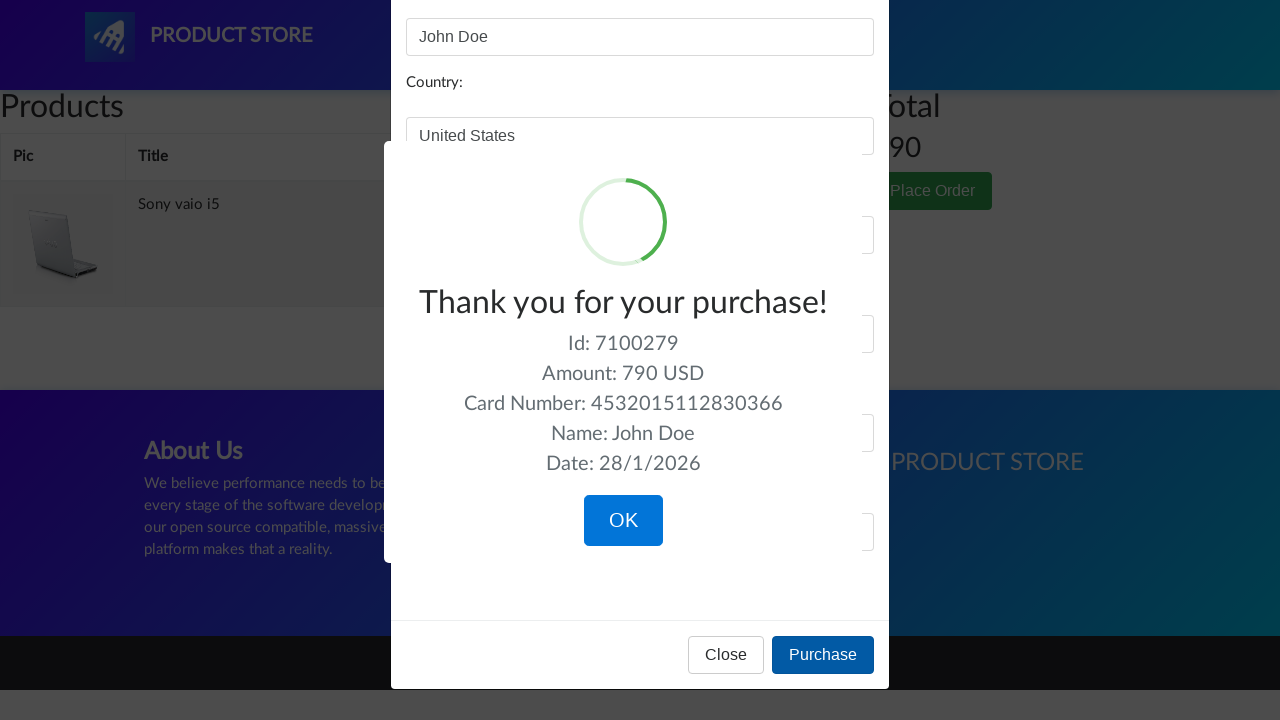

Clicked OK button to confirm purchase at (623, 521) on button:has-text('OK')
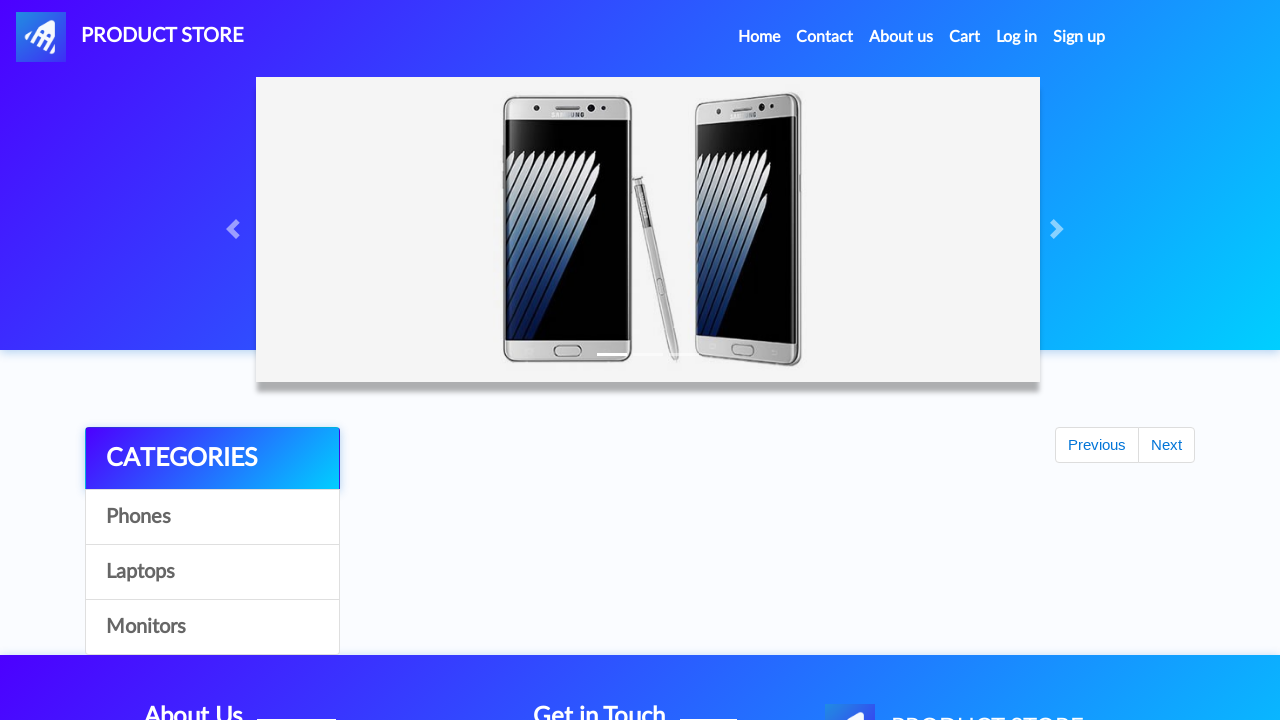

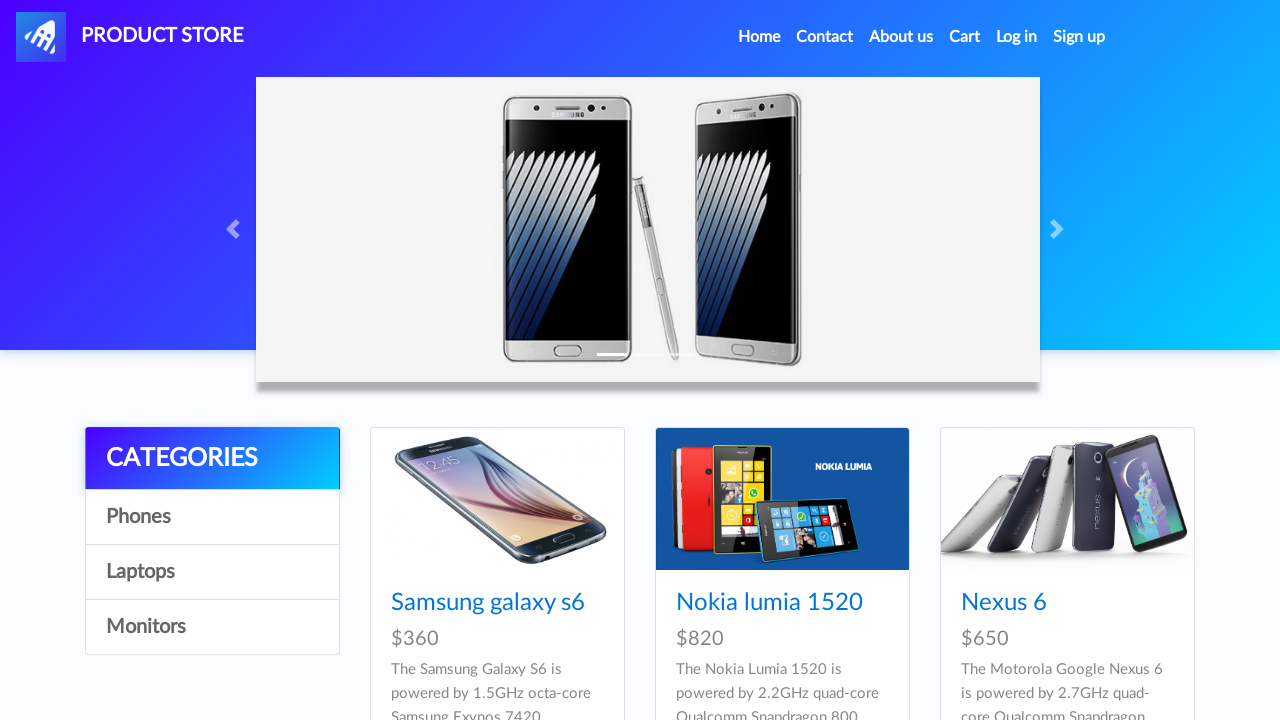